Tests selecting and deselecting all checkboxes on a page with multiple checkbox fields

Starting URL: https://automationfc.github.io/multiple-fields

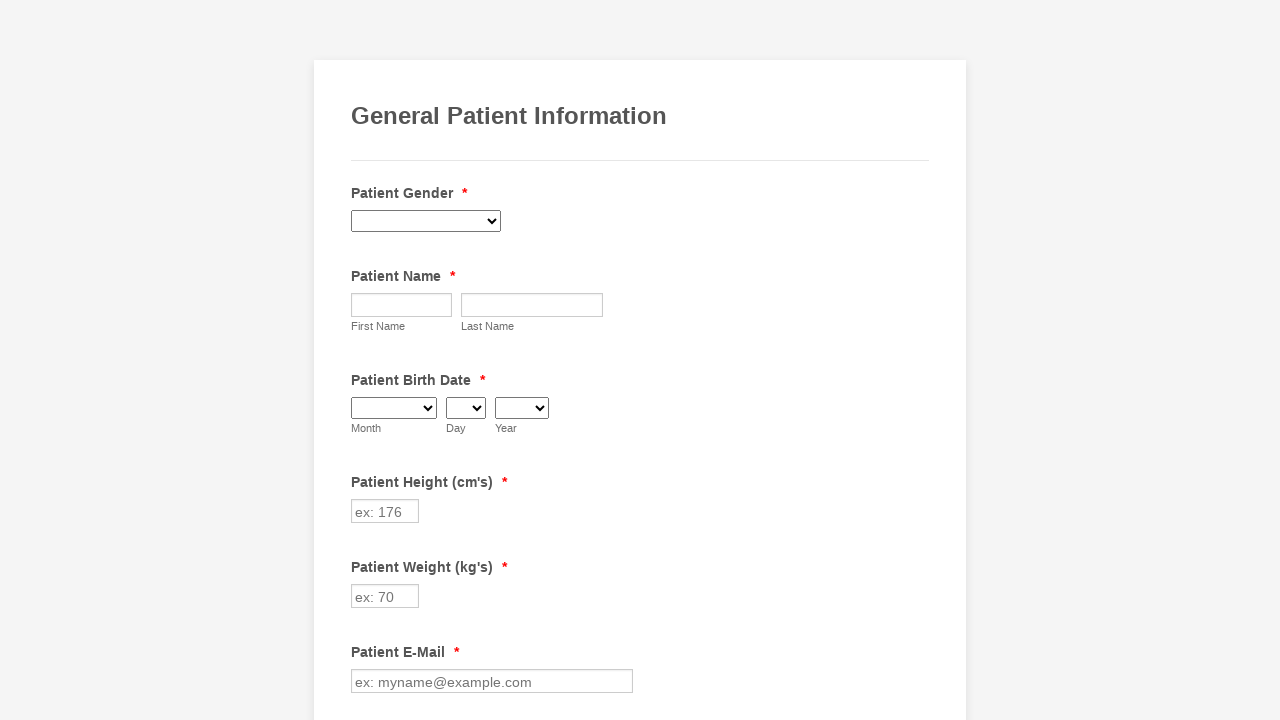

Navigated to multiple fields page
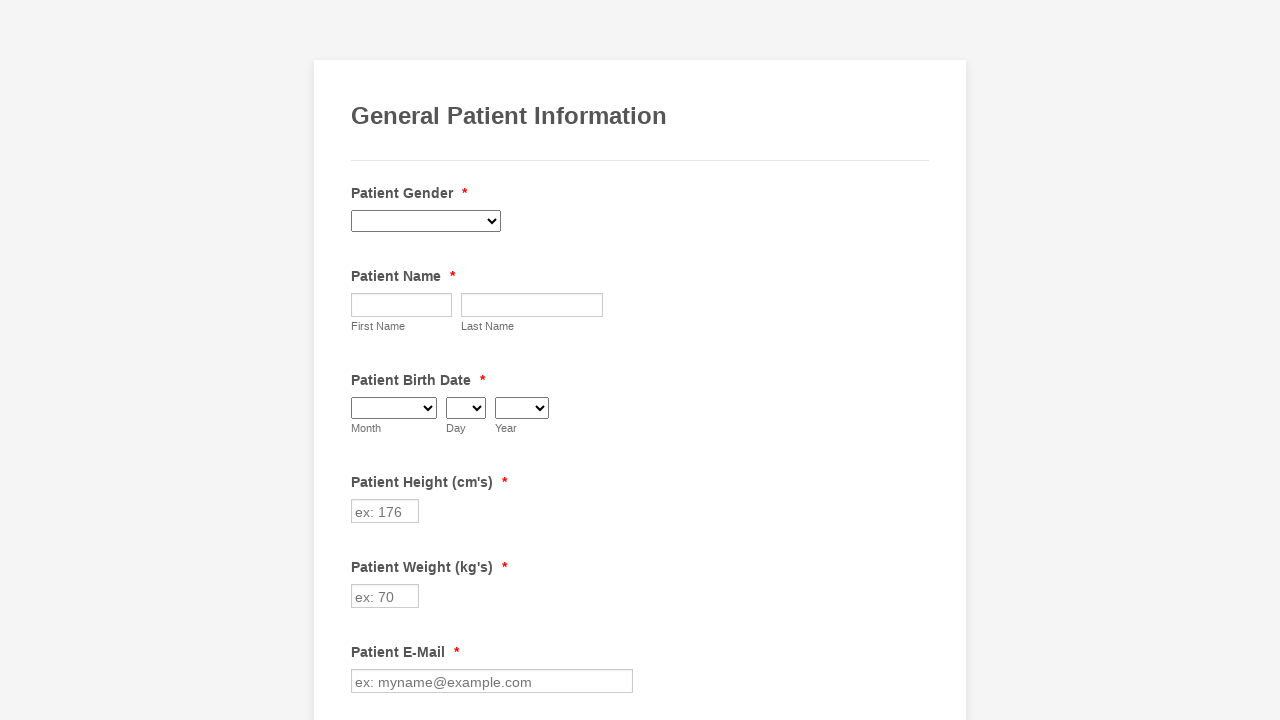

Located all checkbox elements on the page
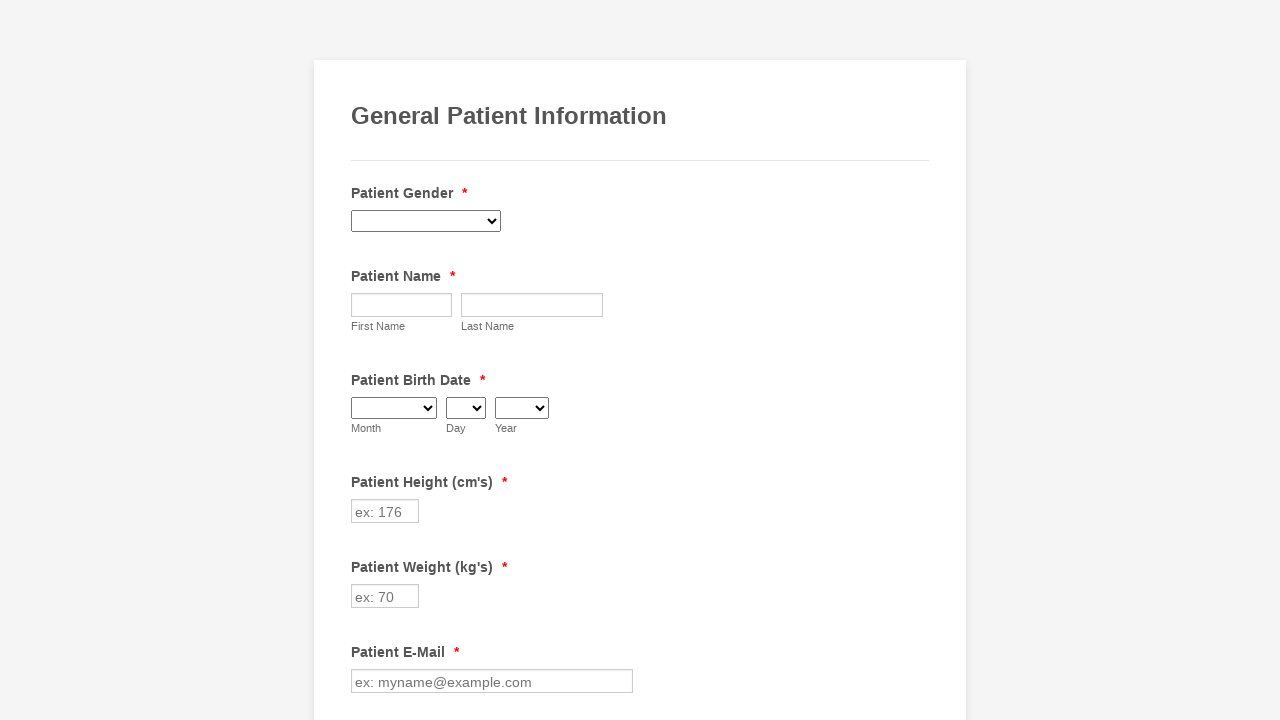

Found 29 checkboxes on the page
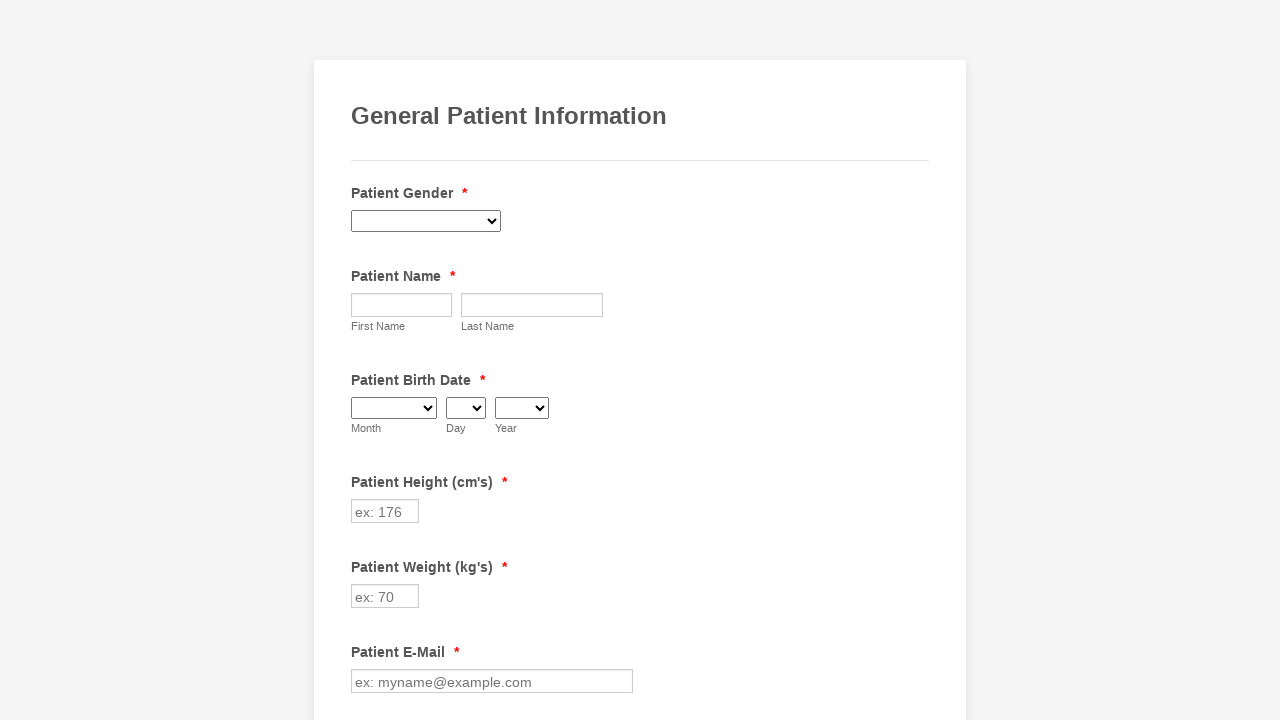

Clicked and selected checkbox 1 at (362, 360) on input[type='checkbox'] >> nth=0
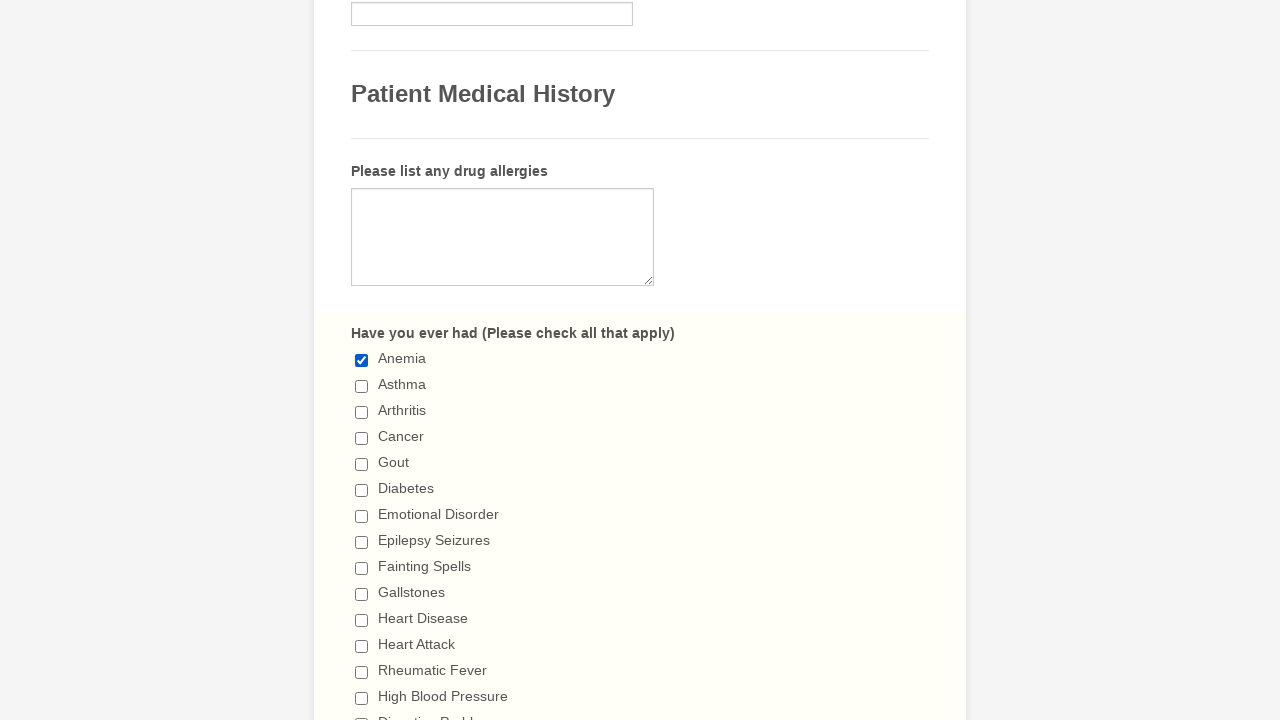

Clicked and selected checkbox 2 at (362, 386) on input[type='checkbox'] >> nth=1
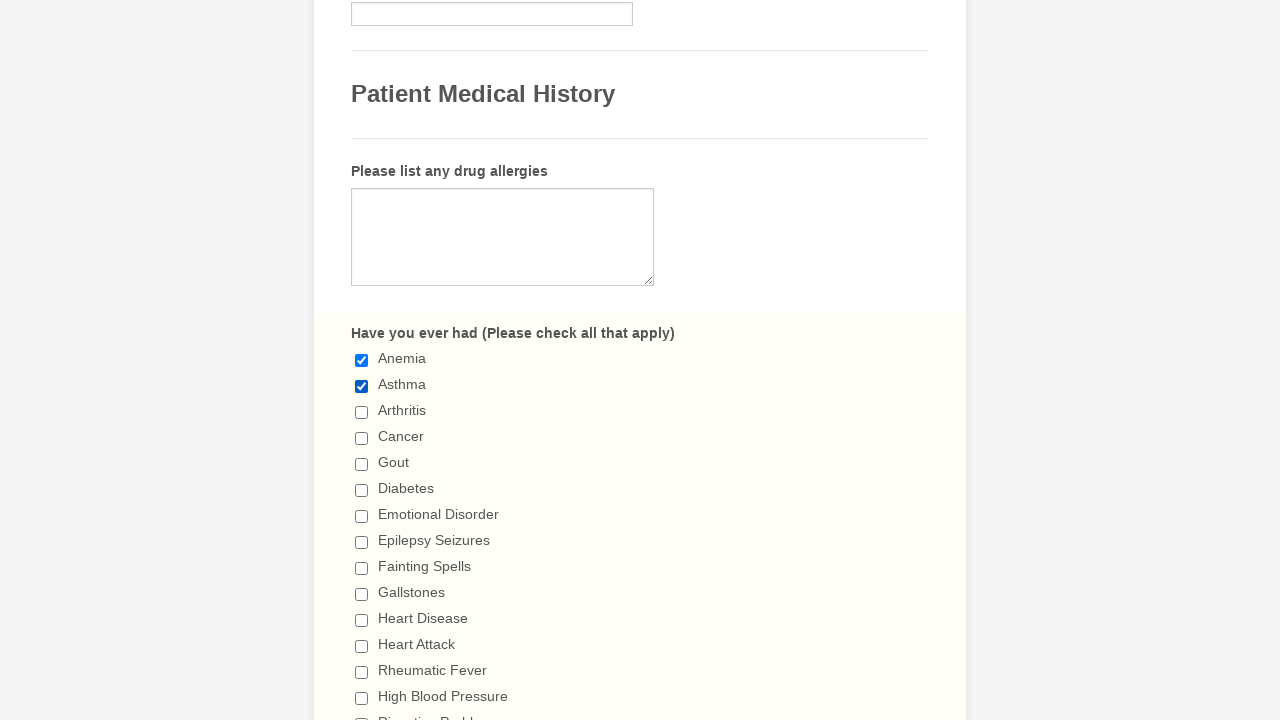

Clicked and selected checkbox 3 at (362, 412) on input[type='checkbox'] >> nth=2
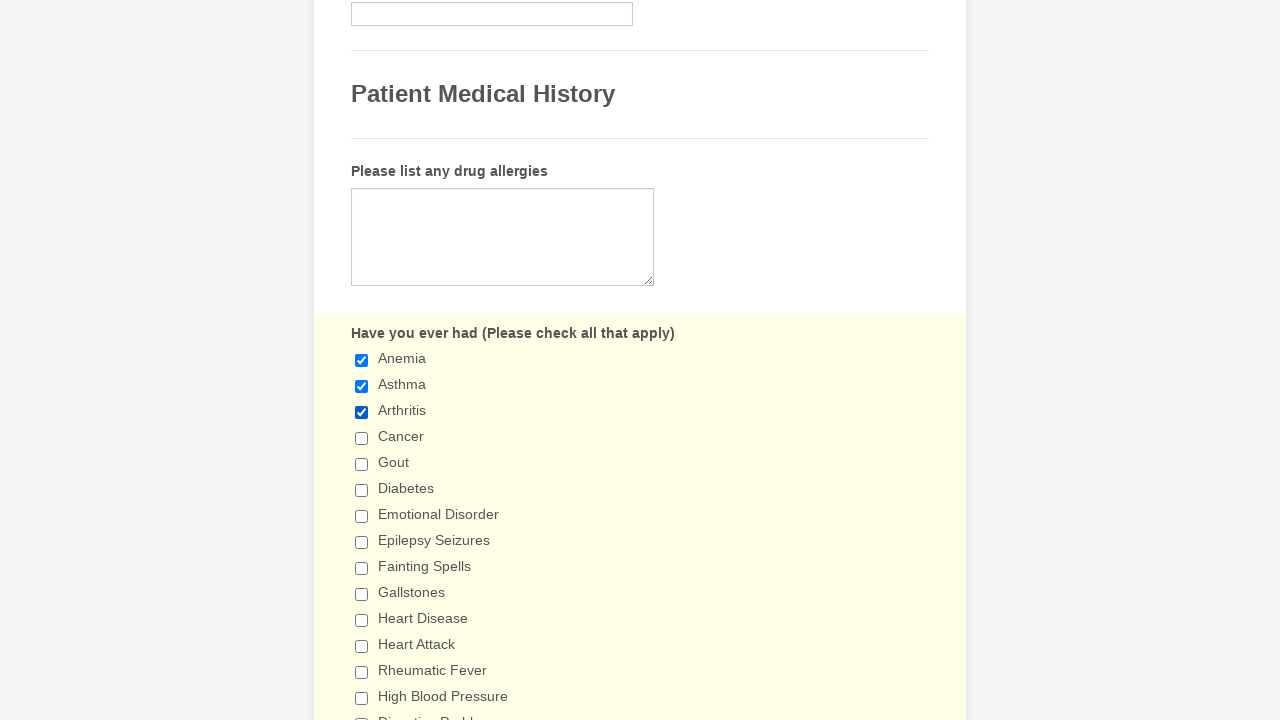

Clicked and selected checkbox 4 at (362, 438) on input[type='checkbox'] >> nth=3
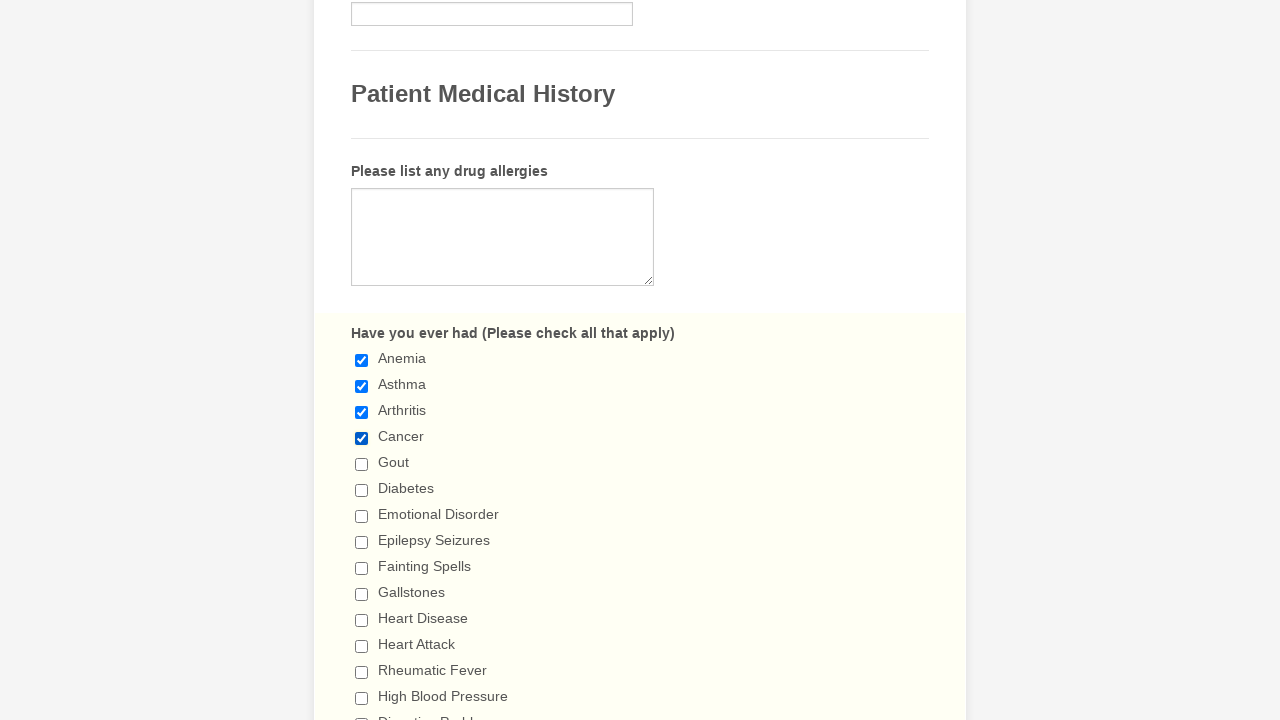

Clicked and selected checkbox 5 at (362, 464) on input[type='checkbox'] >> nth=4
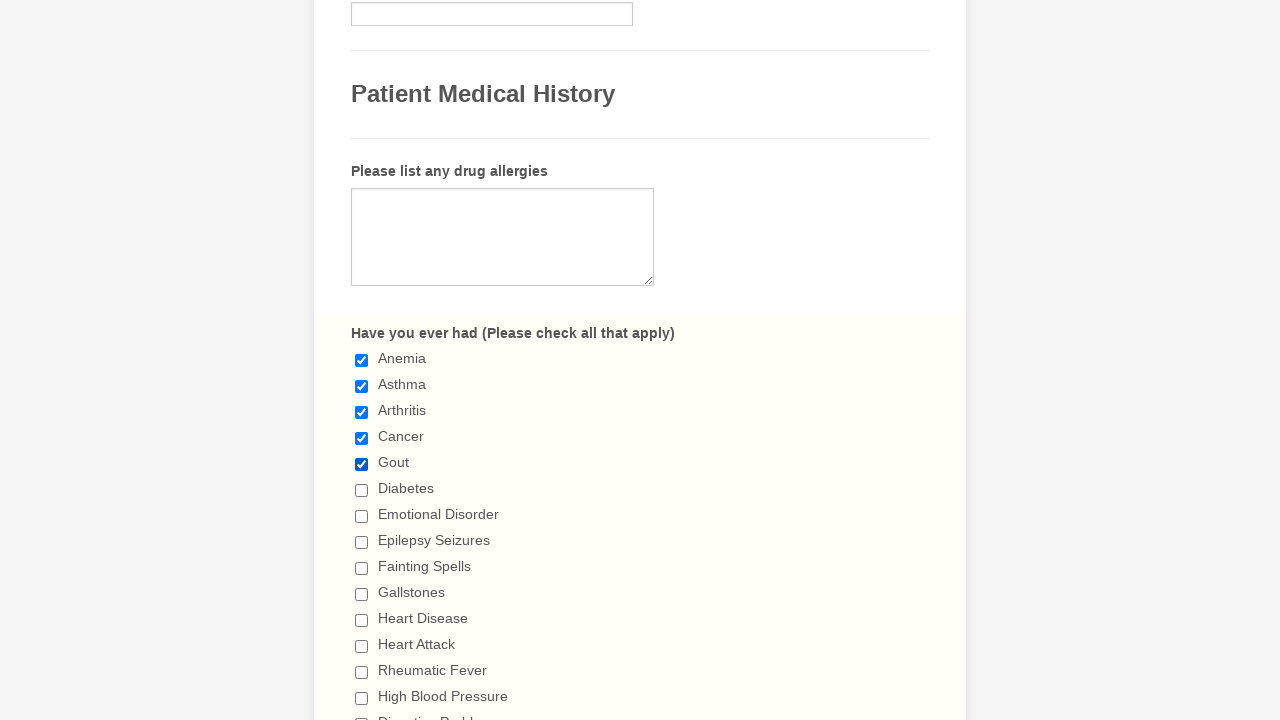

Clicked and selected checkbox 6 at (362, 490) on input[type='checkbox'] >> nth=5
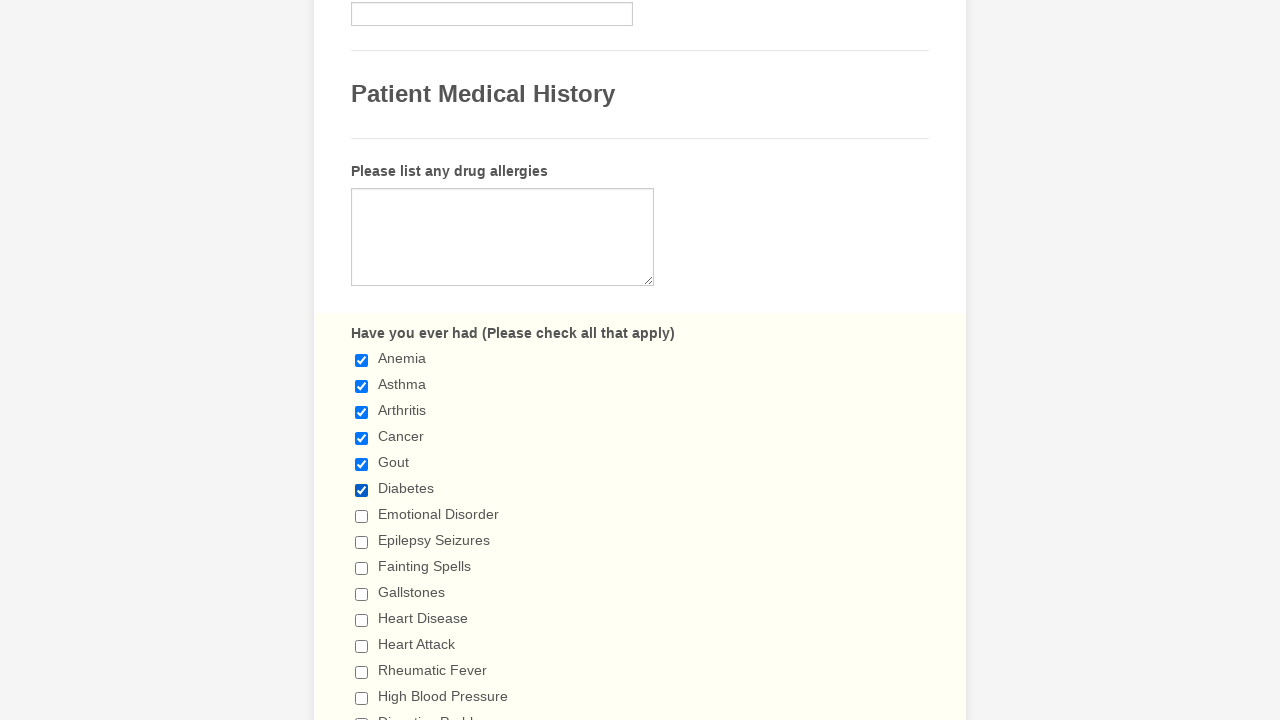

Clicked and selected checkbox 7 at (362, 516) on input[type='checkbox'] >> nth=6
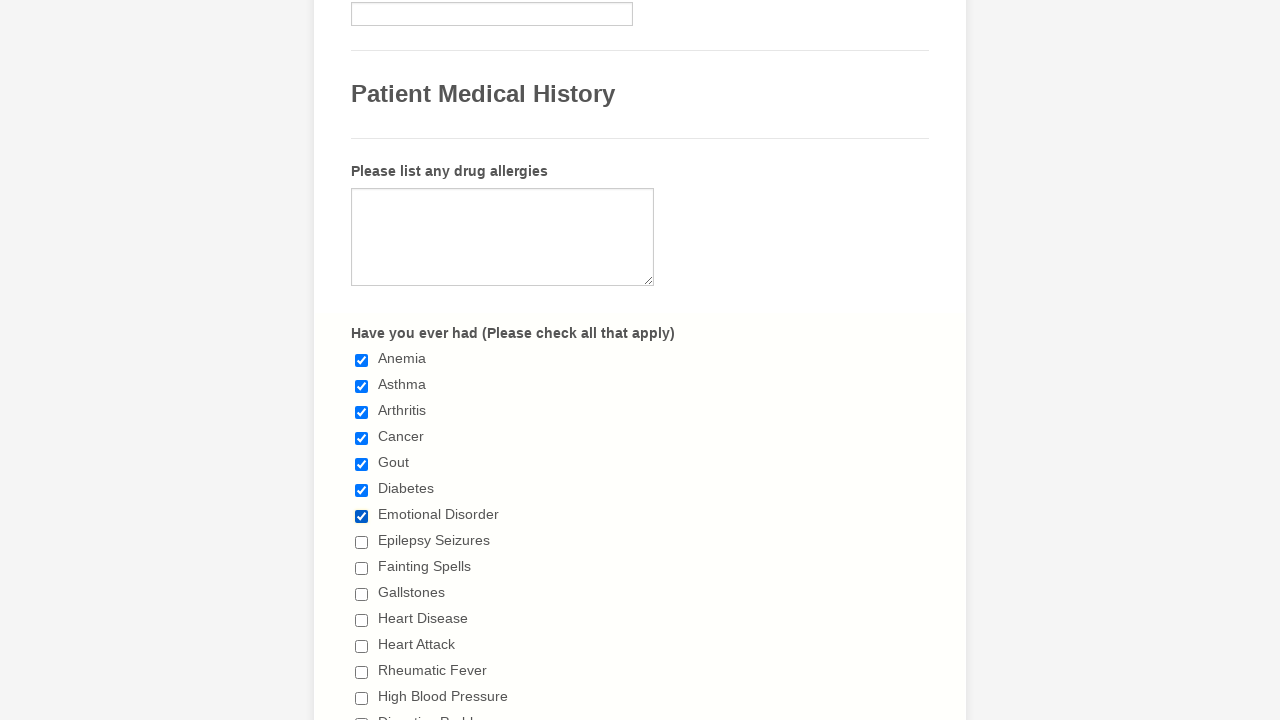

Clicked and selected checkbox 8 at (362, 542) on input[type='checkbox'] >> nth=7
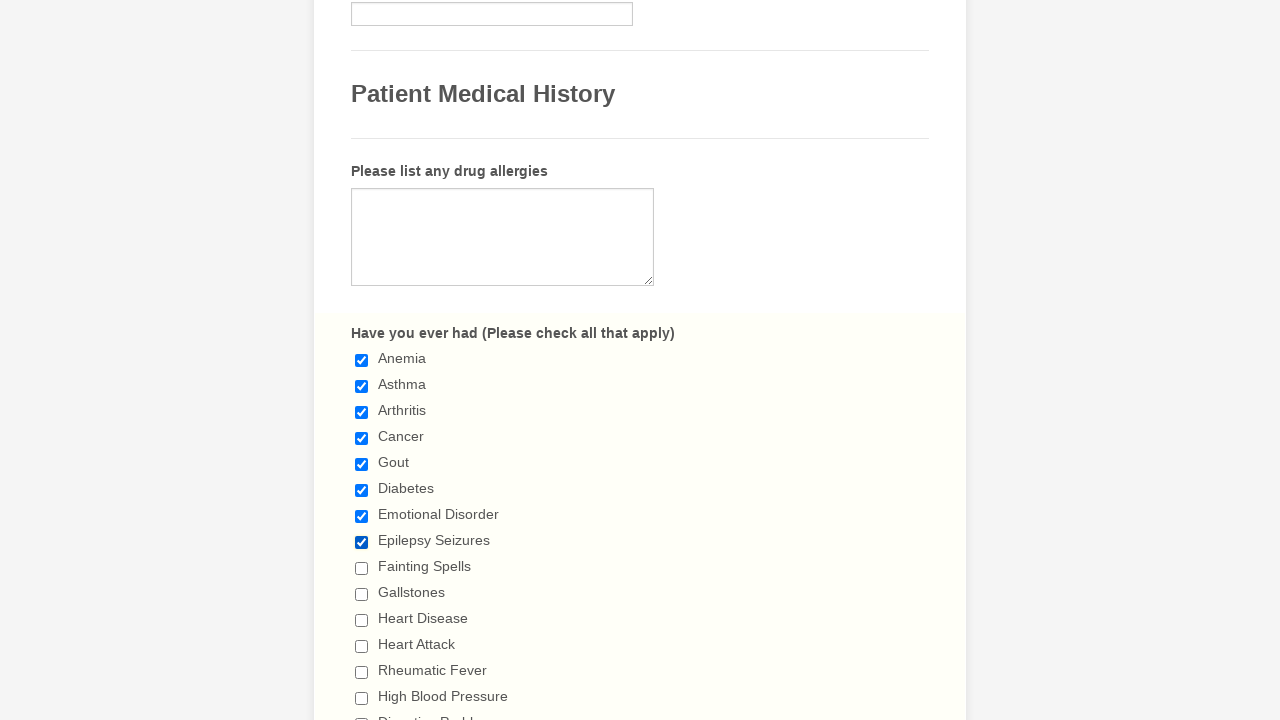

Clicked and selected checkbox 9 at (362, 568) on input[type='checkbox'] >> nth=8
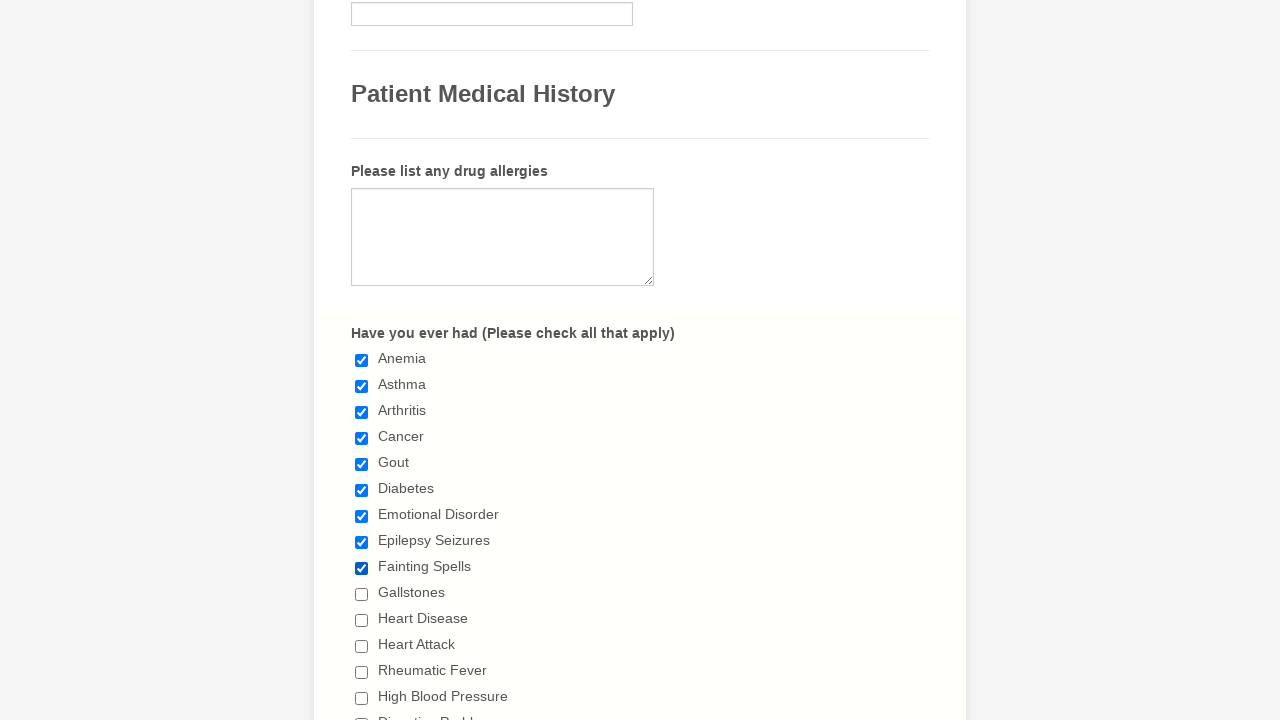

Clicked and selected checkbox 10 at (362, 594) on input[type='checkbox'] >> nth=9
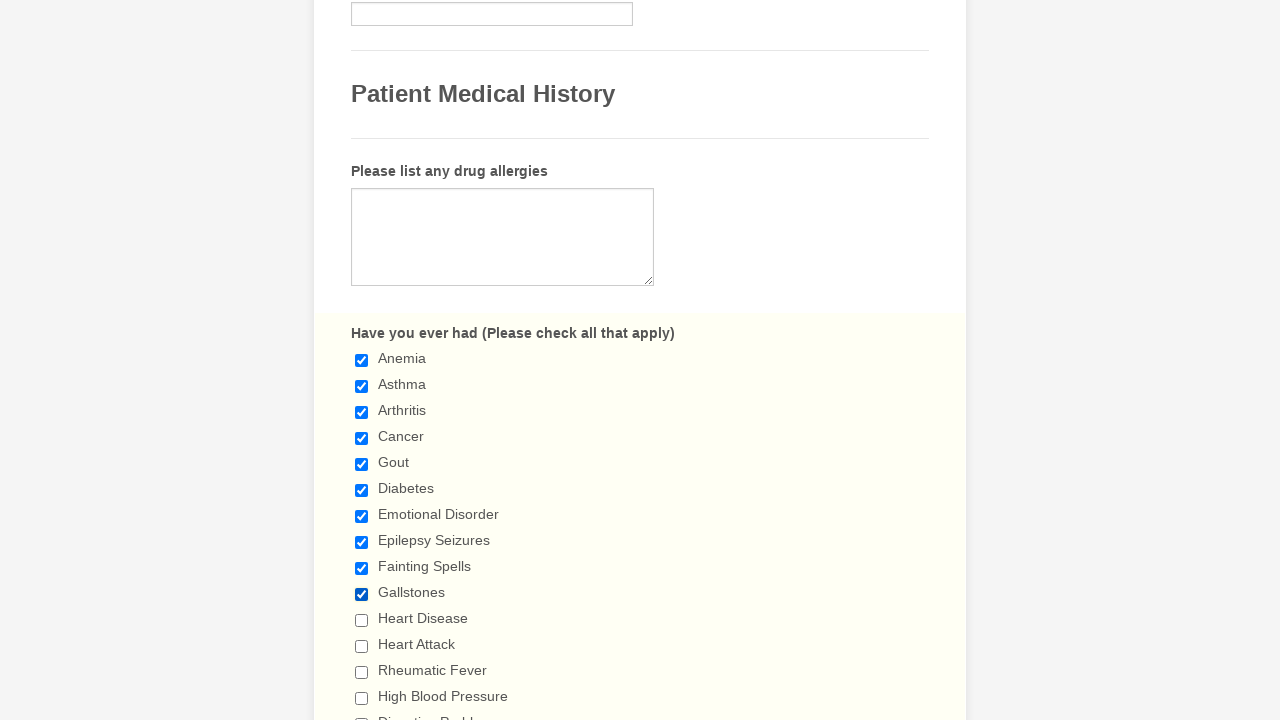

Clicked and selected checkbox 11 at (362, 620) on input[type='checkbox'] >> nth=10
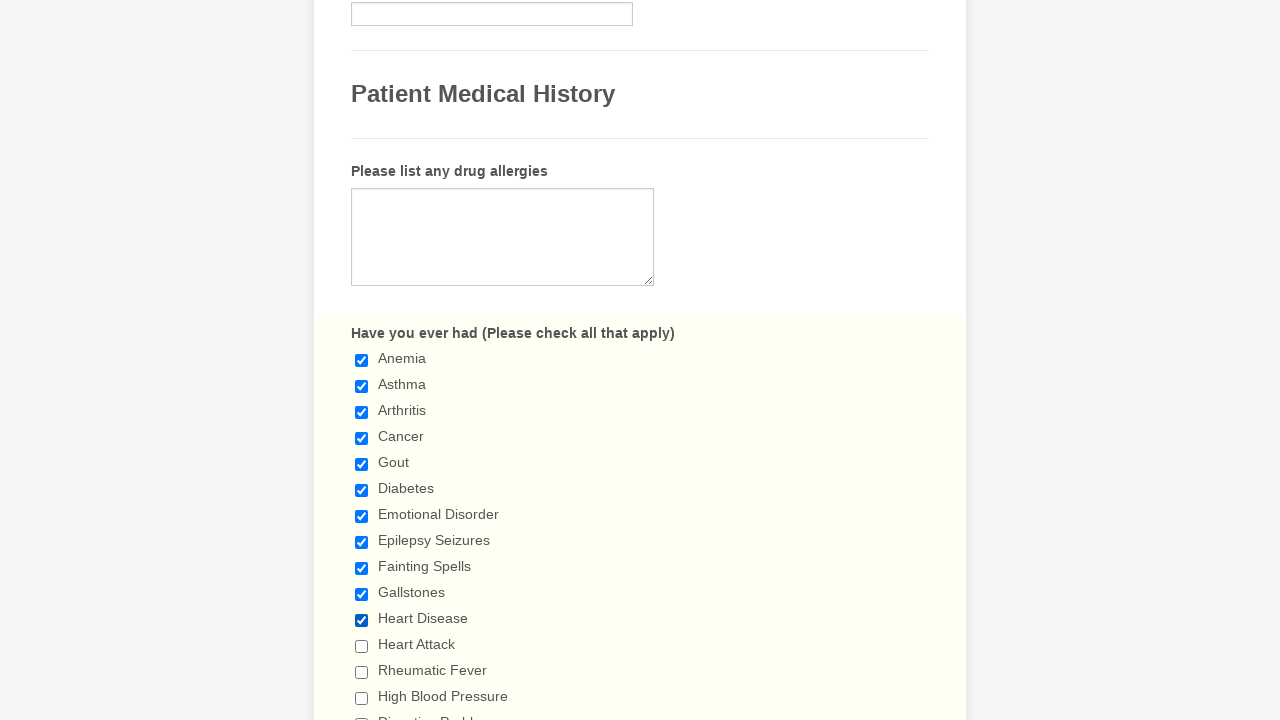

Clicked and selected checkbox 12 at (362, 646) on input[type='checkbox'] >> nth=11
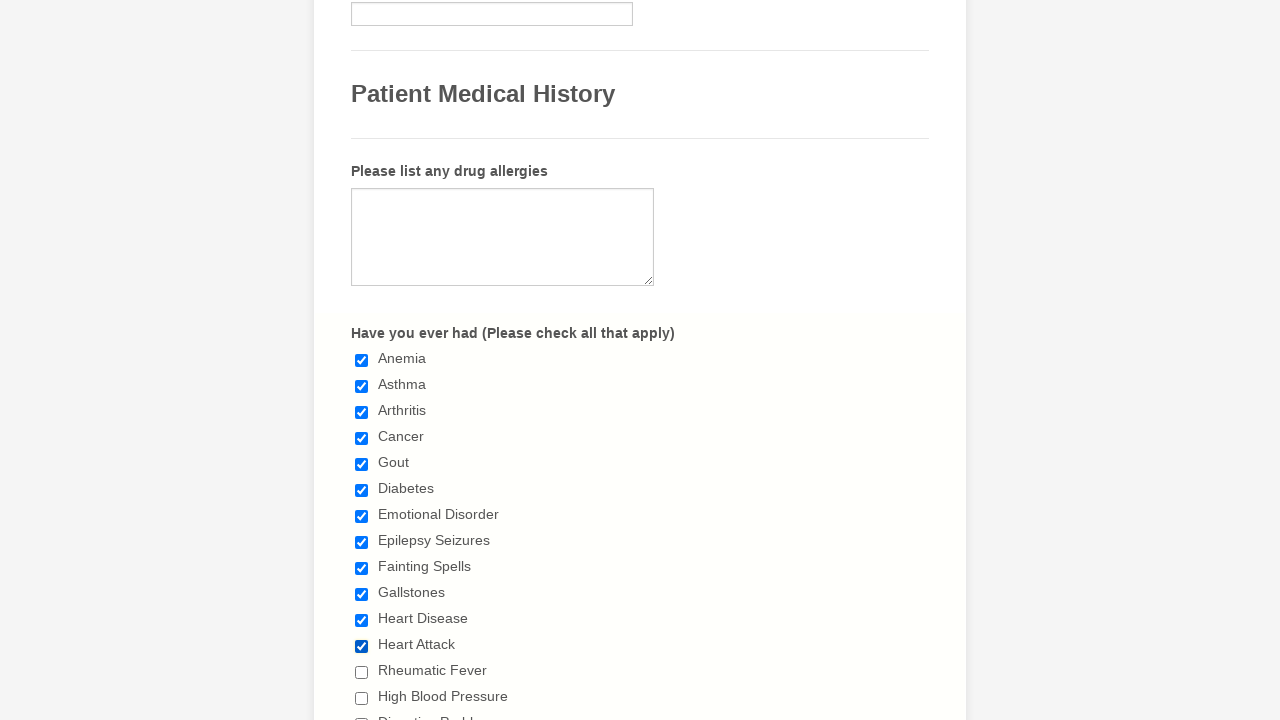

Clicked and selected checkbox 13 at (362, 672) on input[type='checkbox'] >> nth=12
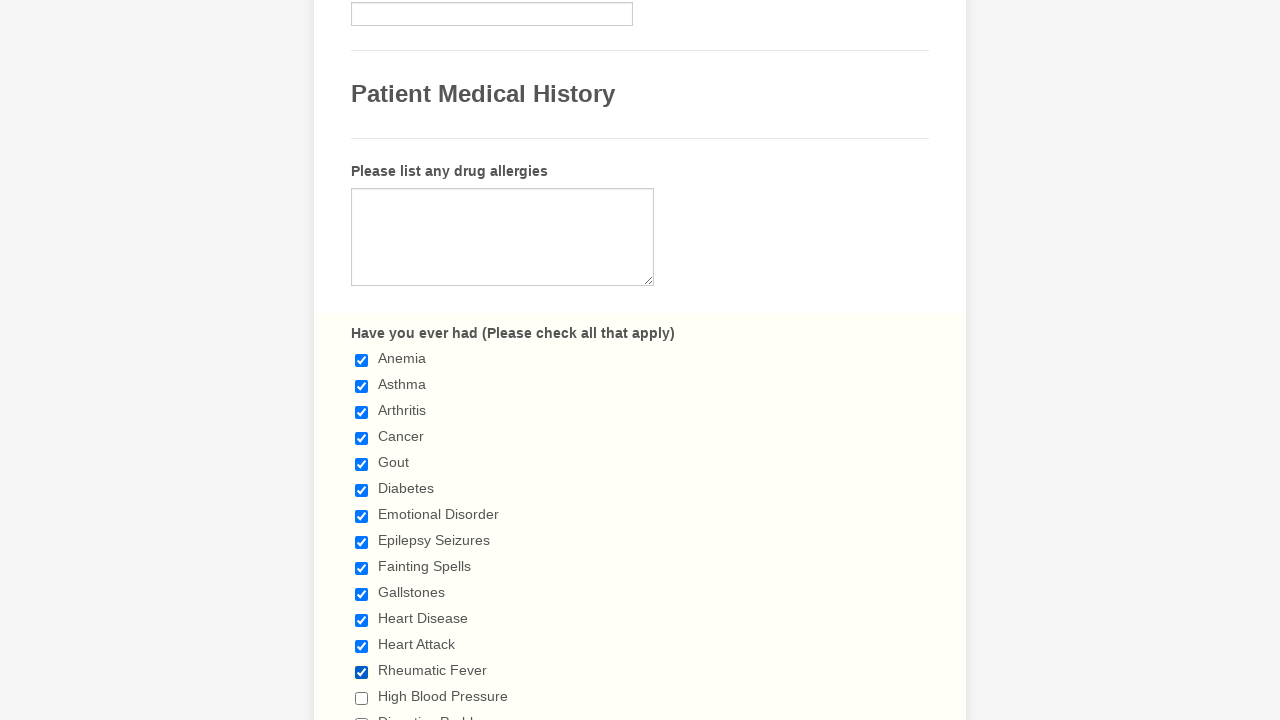

Clicked and selected checkbox 14 at (362, 698) on input[type='checkbox'] >> nth=13
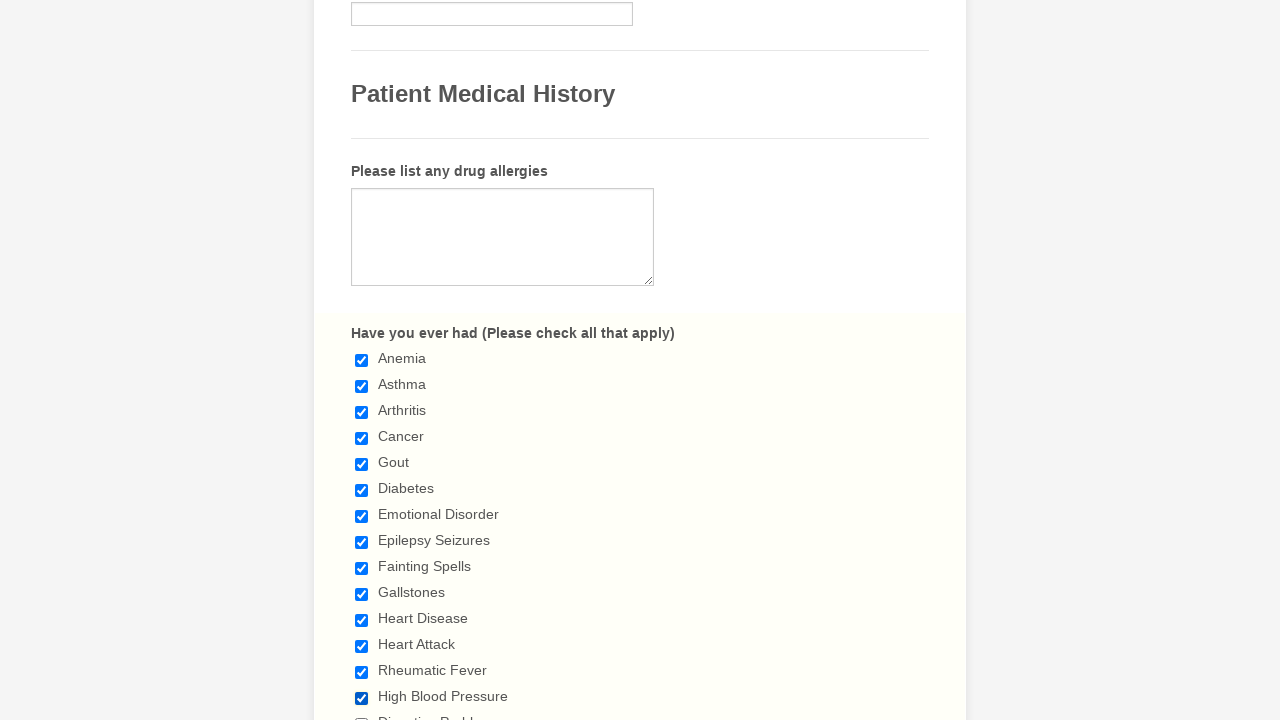

Clicked and selected checkbox 15 at (362, 714) on input[type='checkbox'] >> nth=14
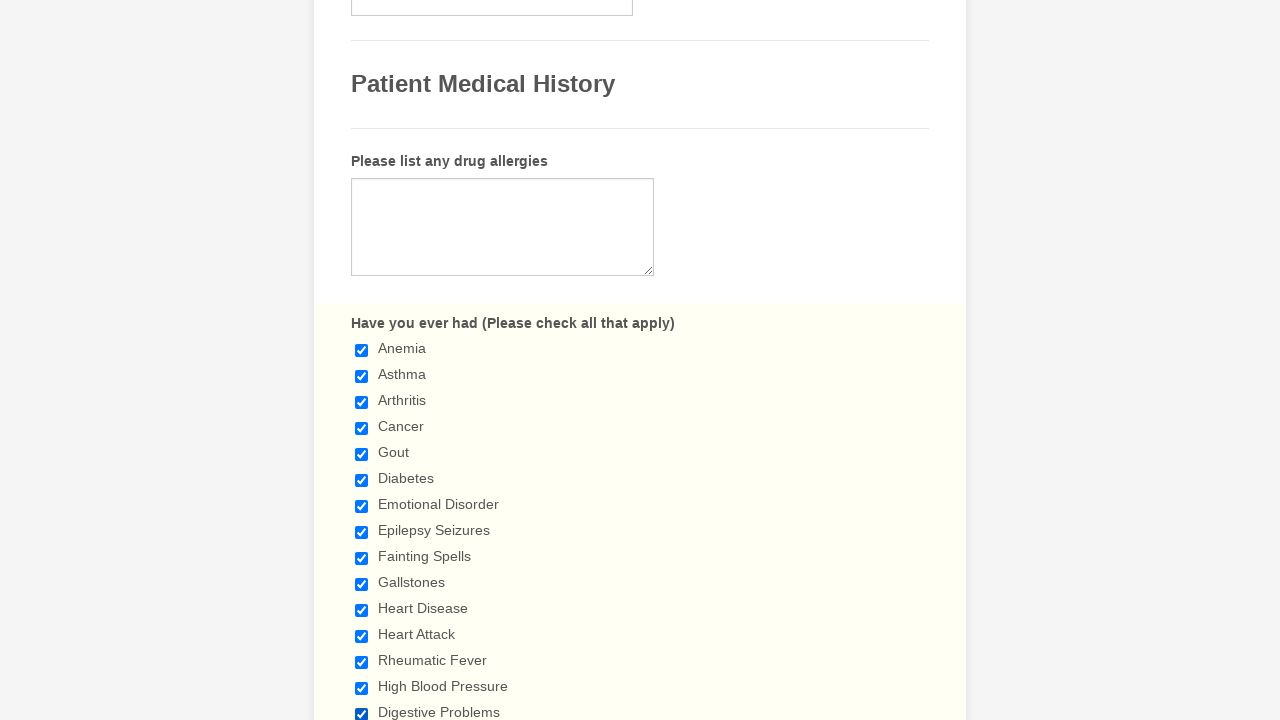

Clicked and selected checkbox 16 at (362, 360) on input[type='checkbox'] >> nth=15
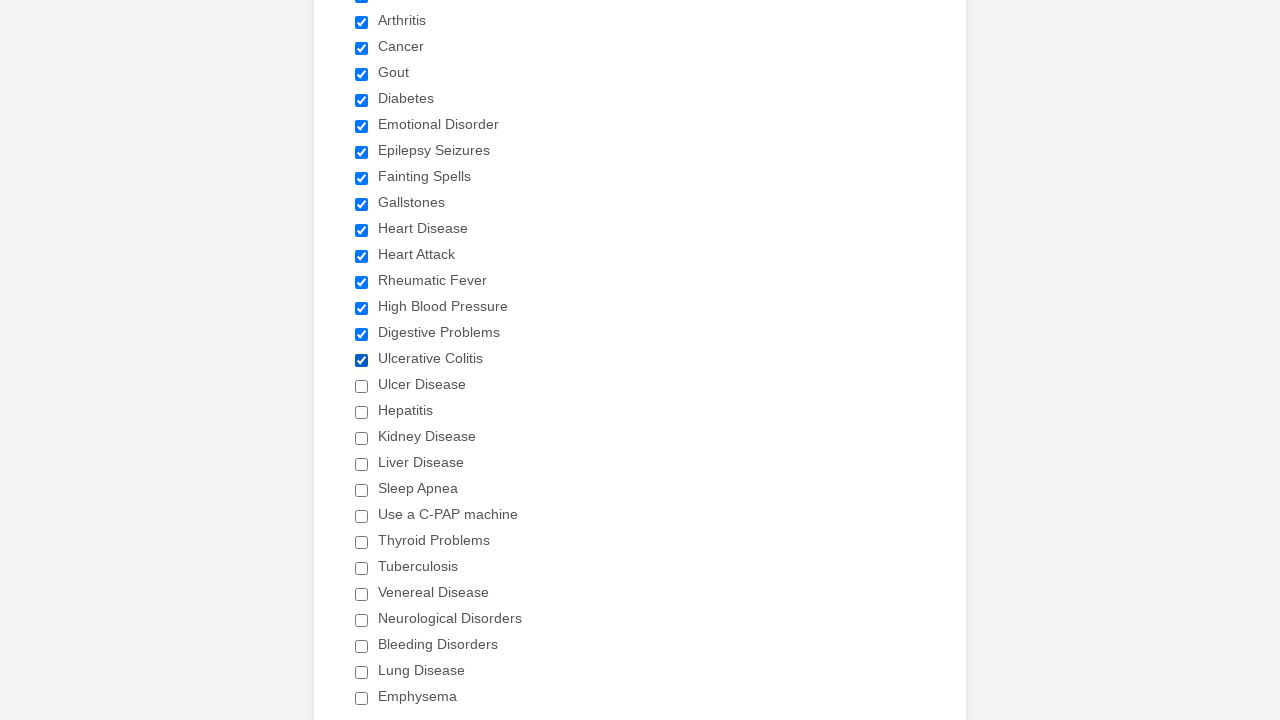

Clicked and selected checkbox 17 at (362, 386) on input[type='checkbox'] >> nth=16
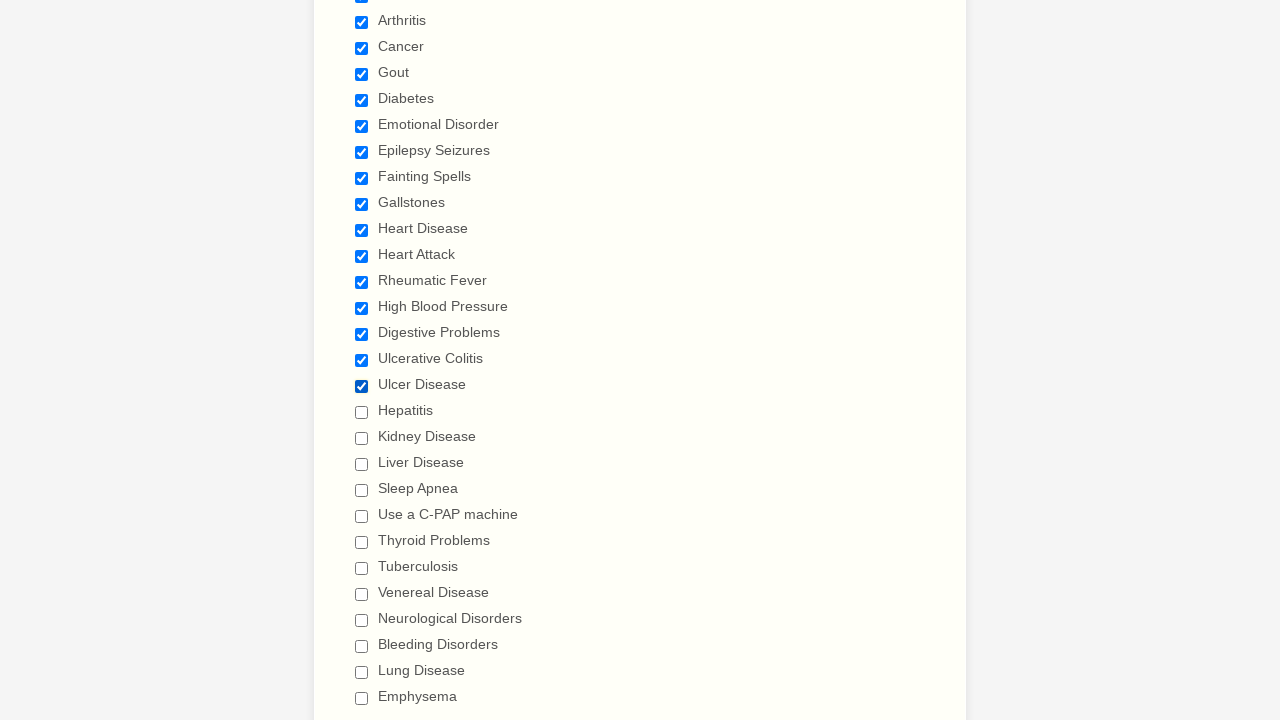

Clicked and selected checkbox 18 at (362, 412) on input[type='checkbox'] >> nth=17
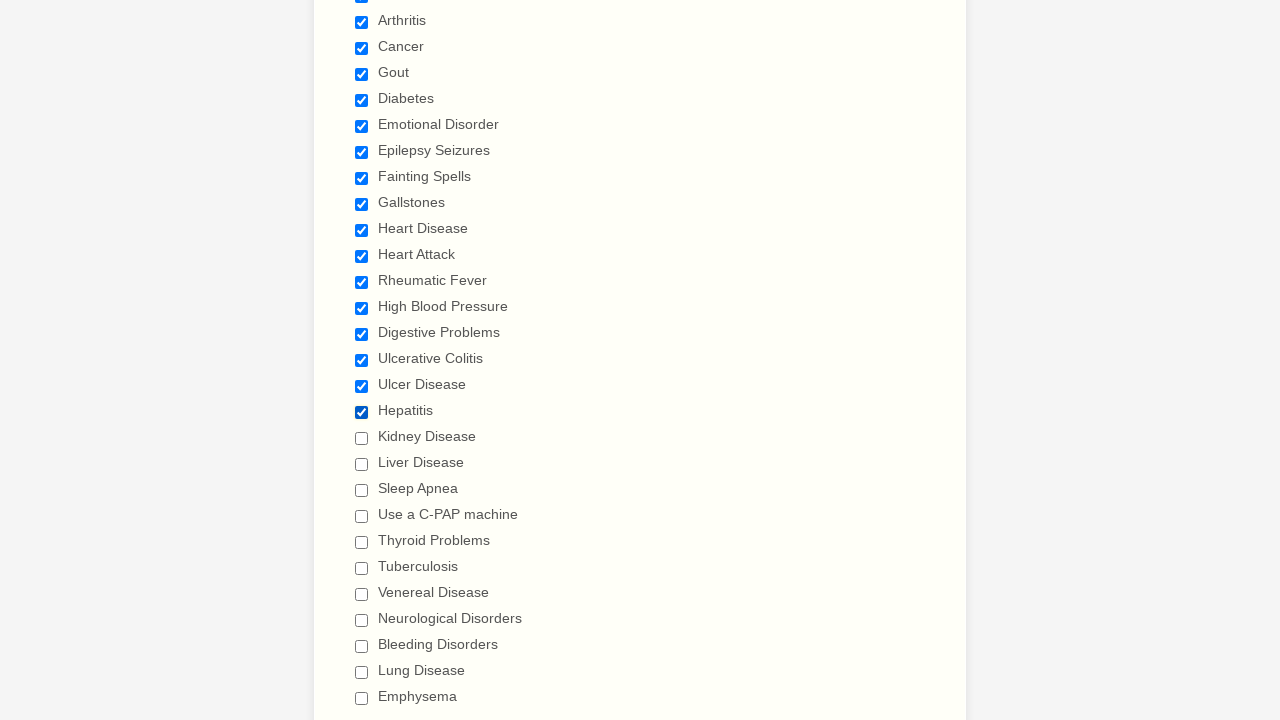

Clicked and selected checkbox 19 at (362, 438) on input[type='checkbox'] >> nth=18
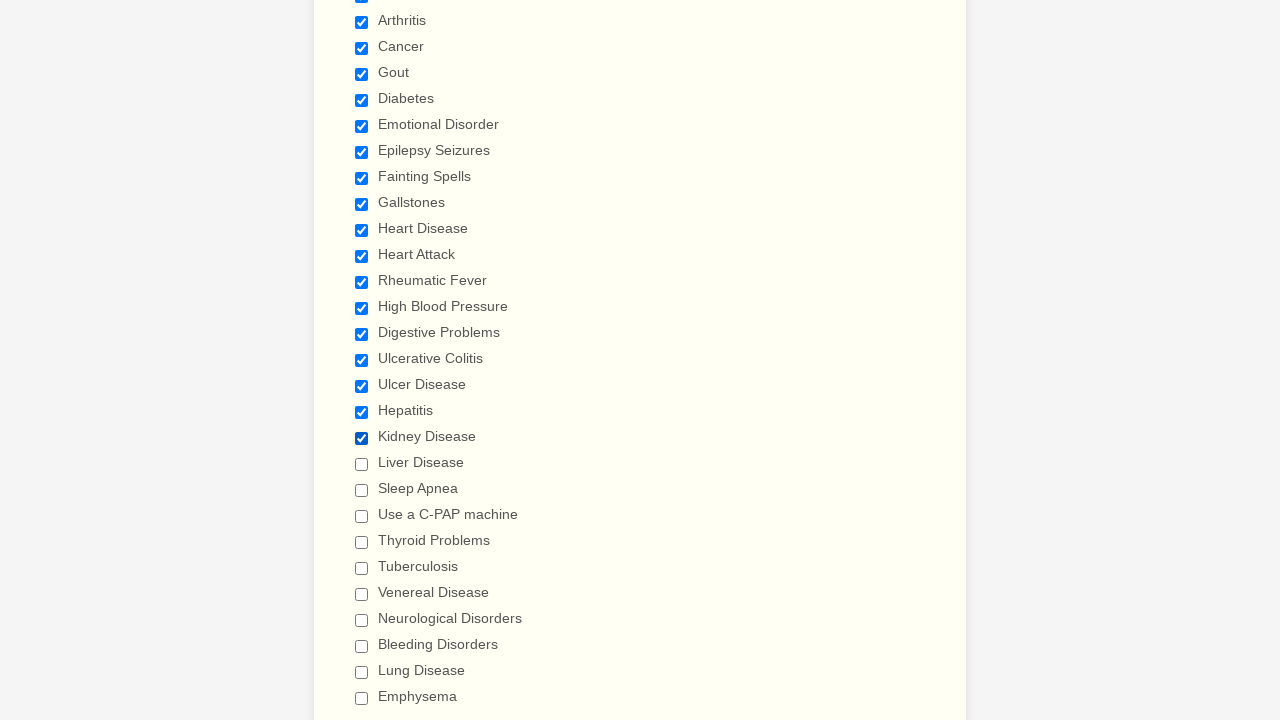

Clicked and selected checkbox 20 at (362, 464) on input[type='checkbox'] >> nth=19
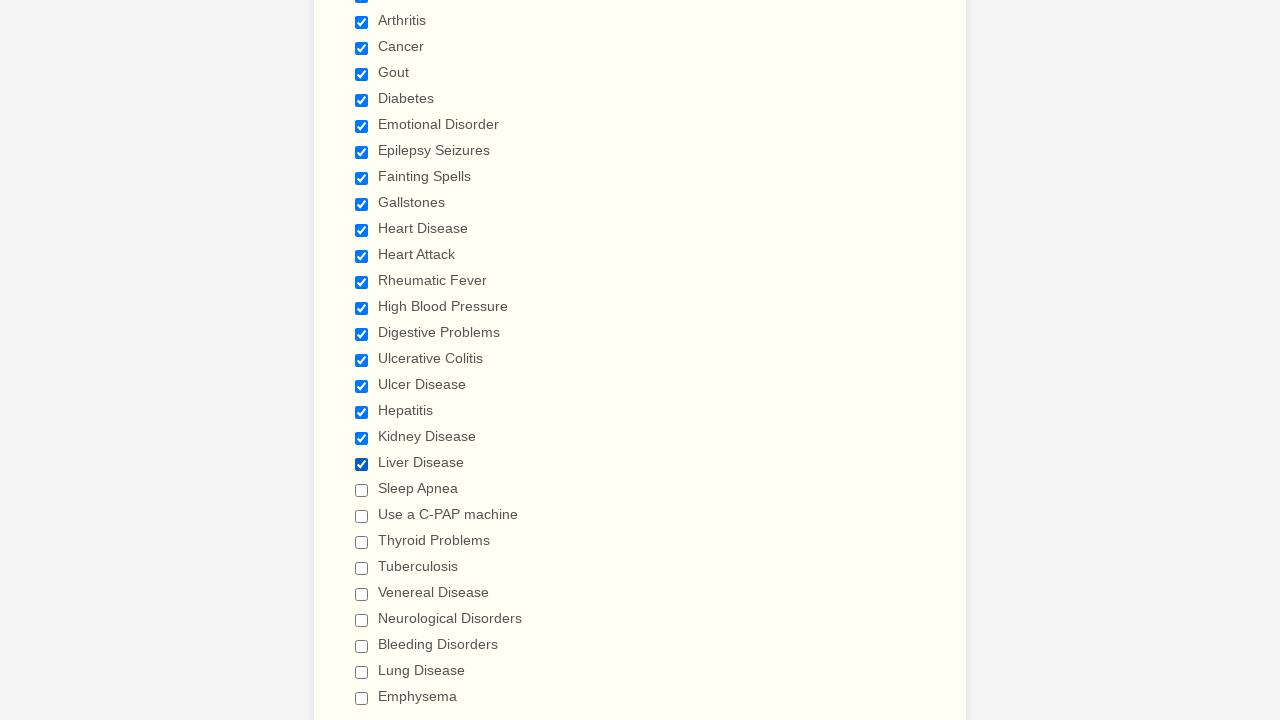

Clicked and selected checkbox 21 at (362, 490) on input[type='checkbox'] >> nth=20
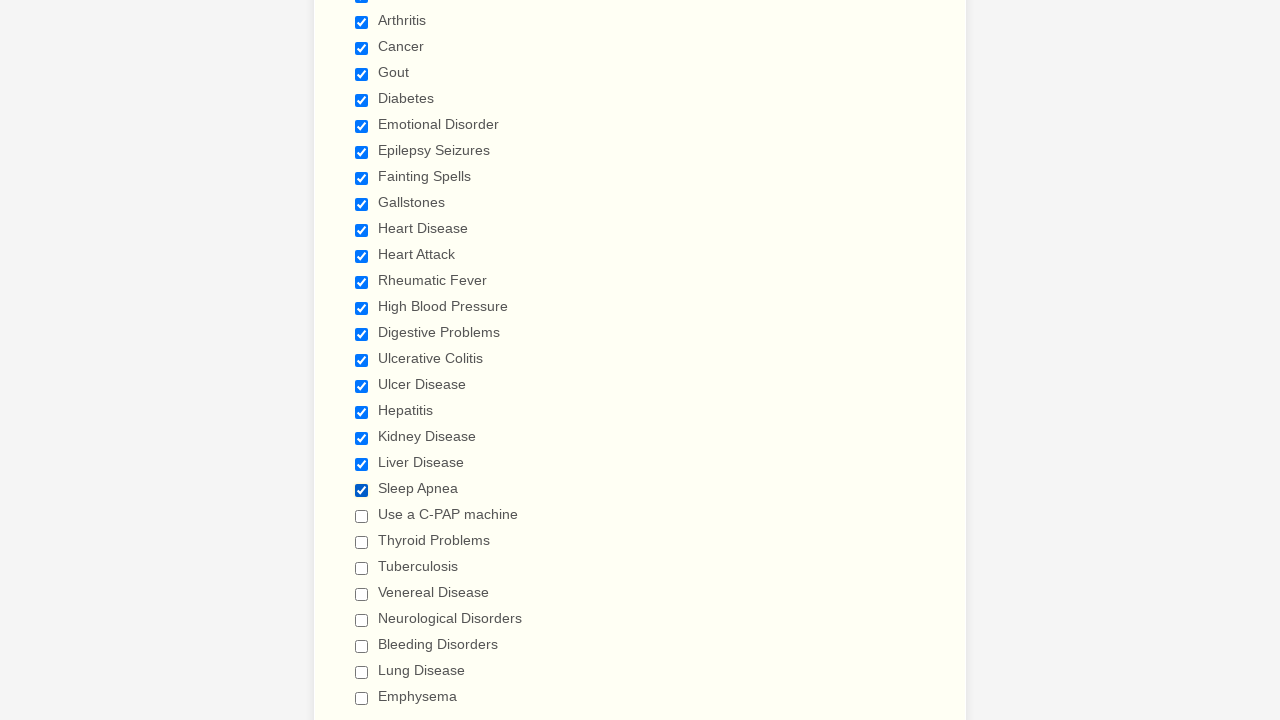

Clicked and selected checkbox 22 at (362, 516) on input[type='checkbox'] >> nth=21
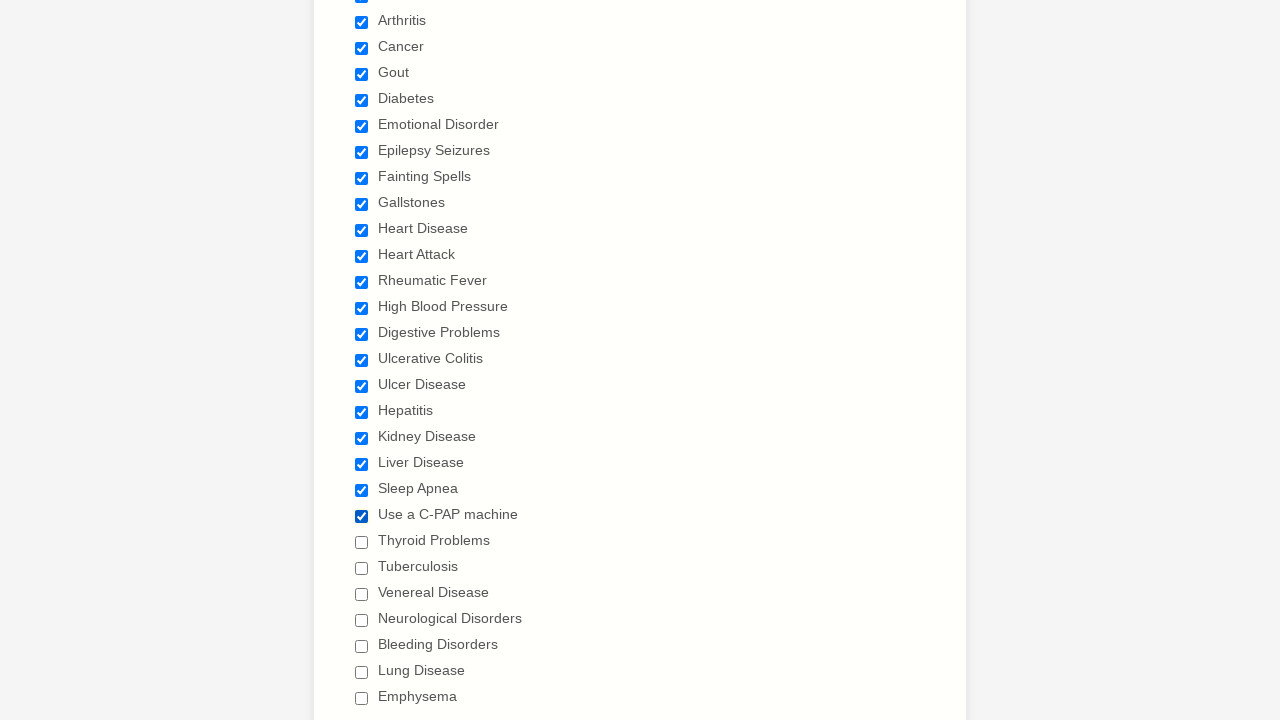

Clicked and selected checkbox 23 at (362, 542) on input[type='checkbox'] >> nth=22
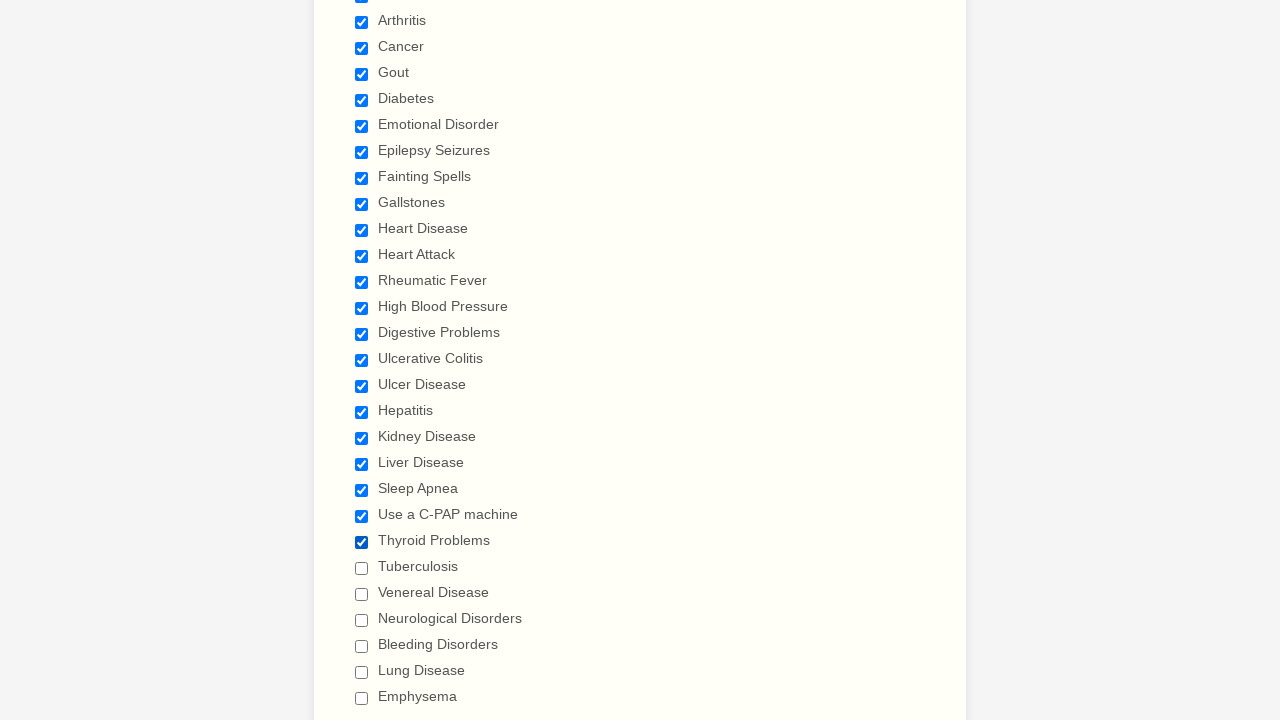

Clicked and selected checkbox 24 at (362, 568) on input[type='checkbox'] >> nth=23
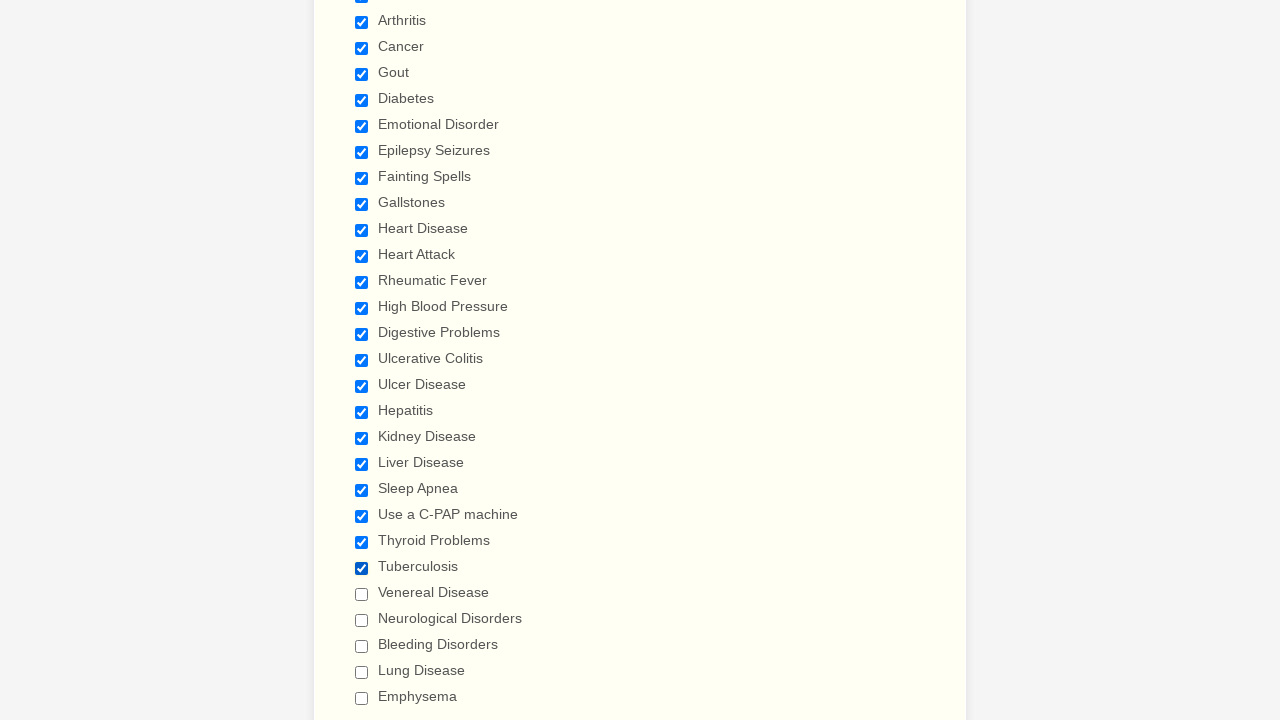

Clicked and selected checkbox 25 at (362, 594) on input[type='checkbox'] >> nth=24
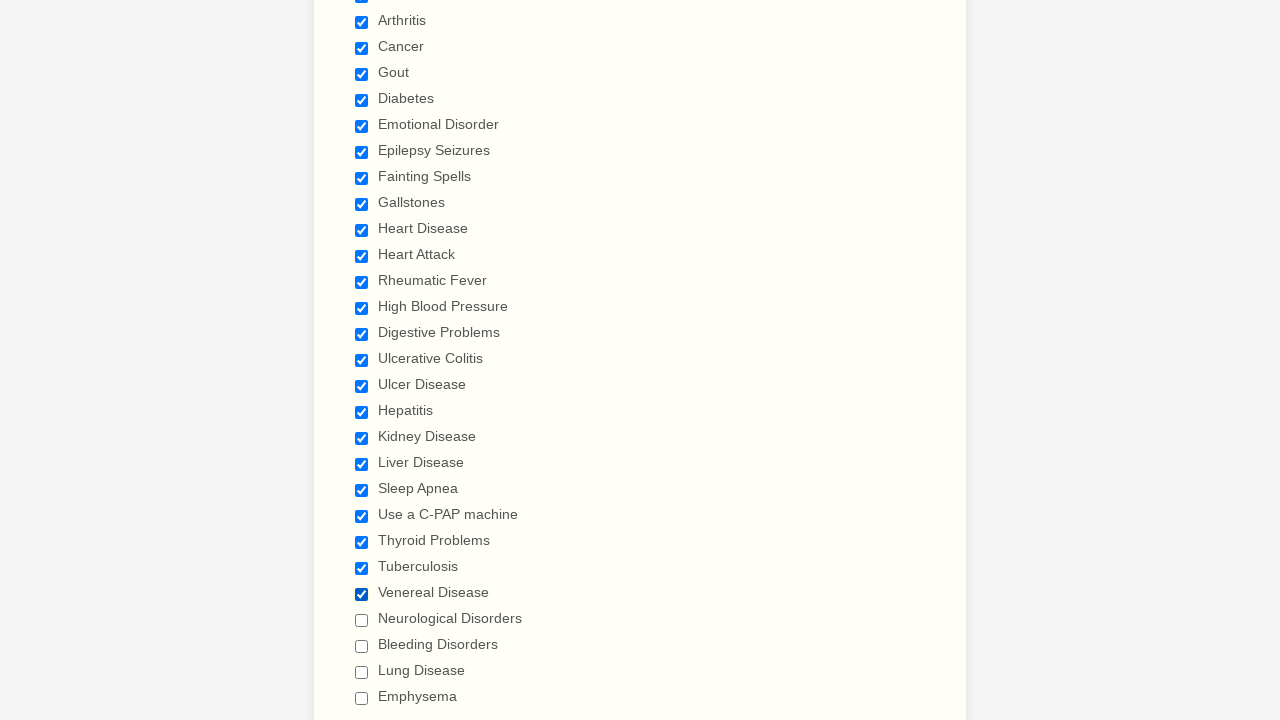

Clicked and selected checkbox 26 at (362, 620) on input[type='checkbox'] >> nth=25
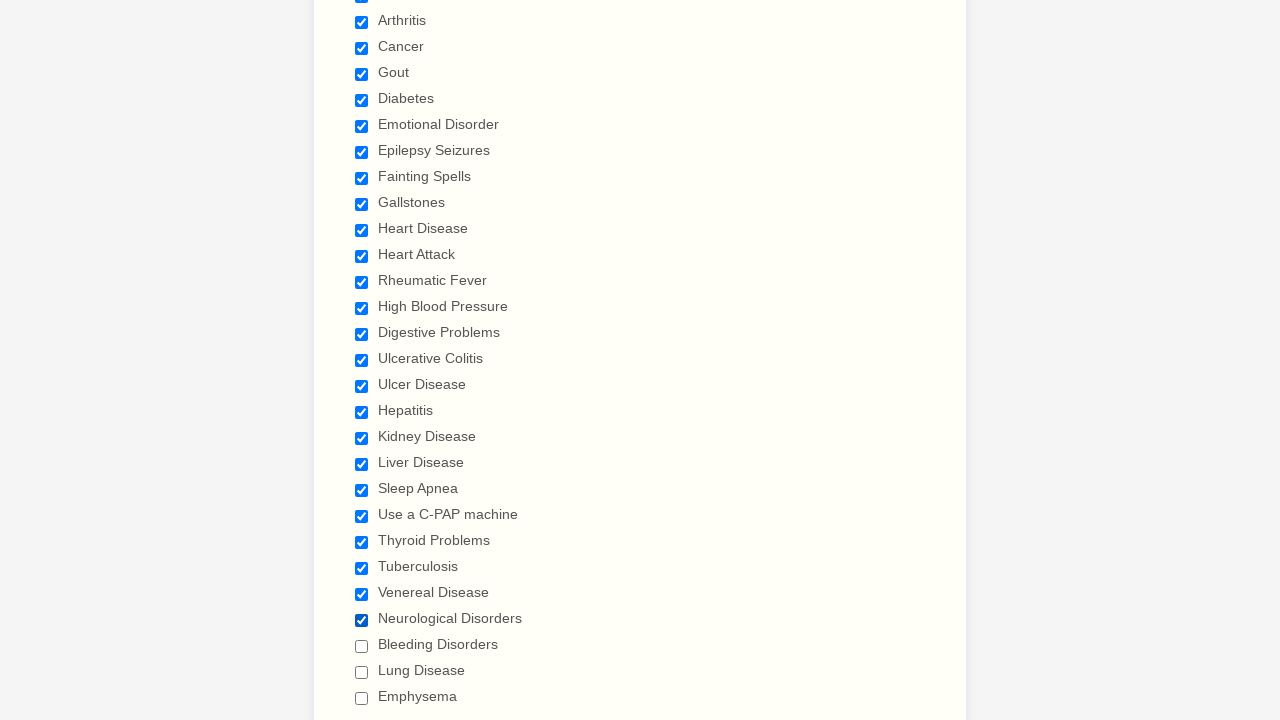

Clicked and selected checkbox 27 at (362, 646) on input[type='checkbox'] >> nth=26
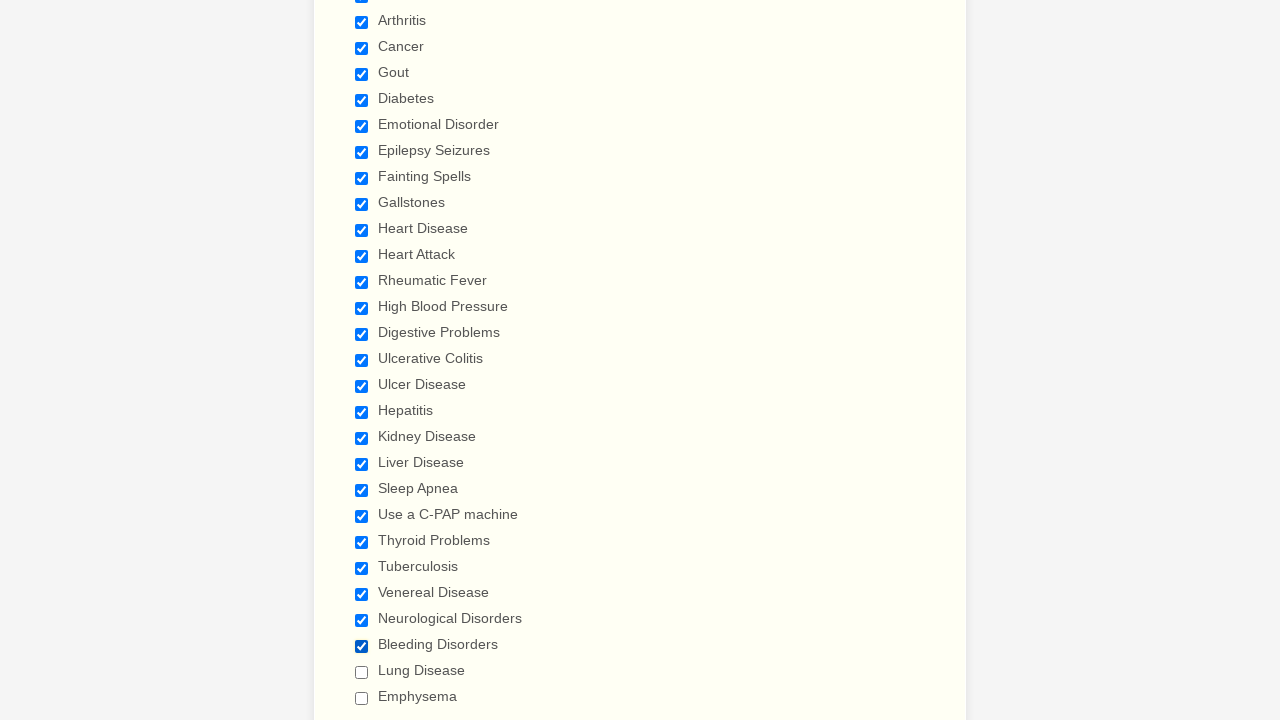

Clicked and selected checkbox 28 at (362, 672) on input[type='checkbox'] >> nth=27
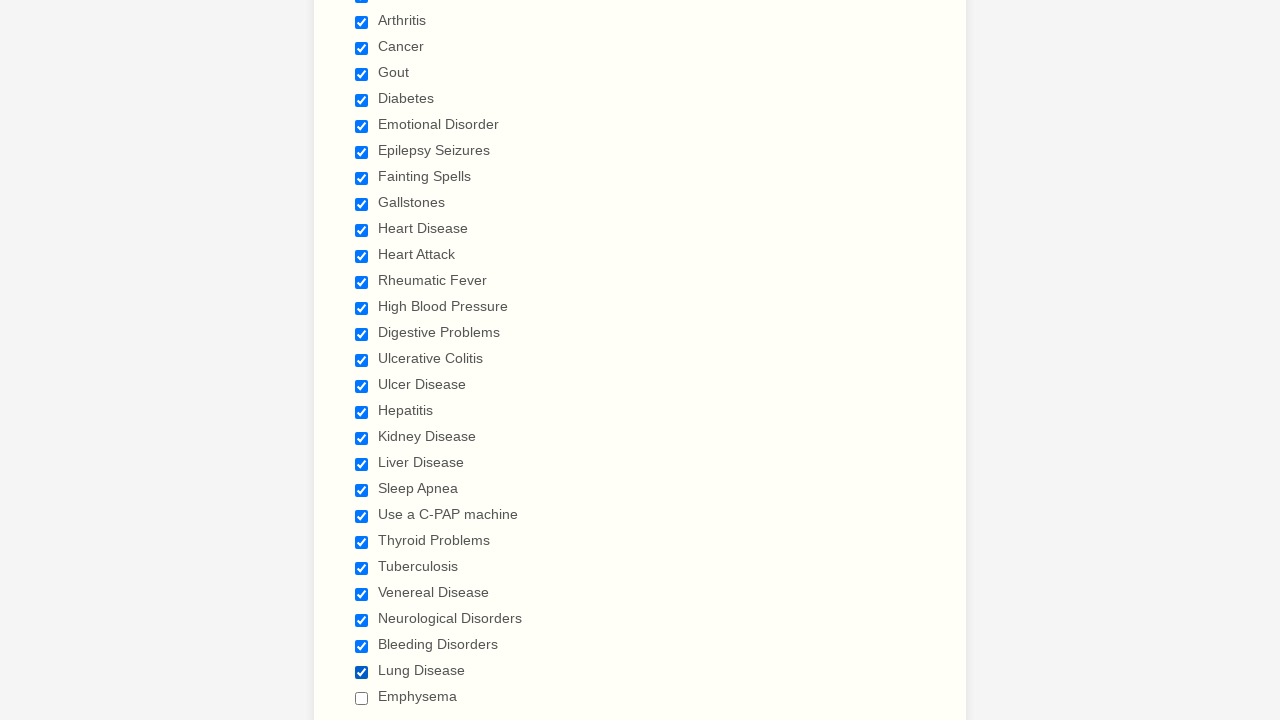

Clicked and selected checkbox 29 at (362, 698) on input[type='checkbox'] >> nth=28
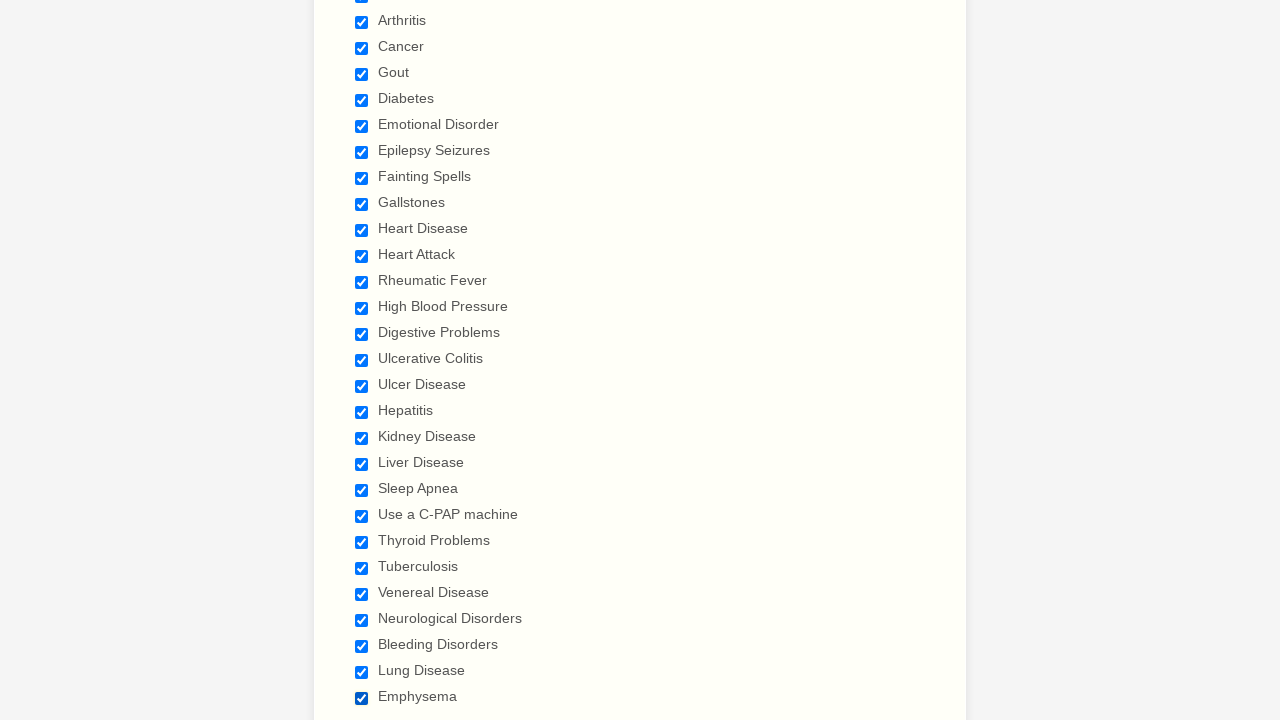

Clicked and deselected checkbox 1 at (362, 360) on input[type='checkbox'] >> nth=0
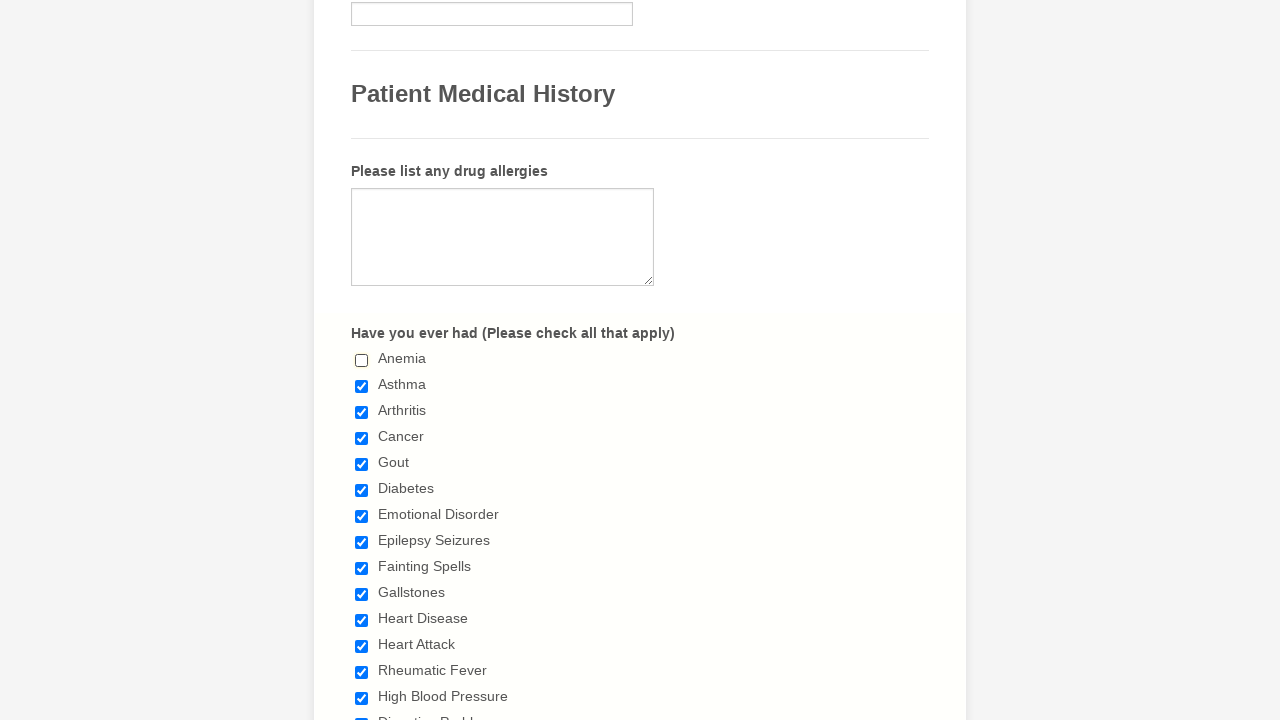

Clicked and deselected checkbox 2 at (362, 386) on input[type='checkbox'] >> nth=1
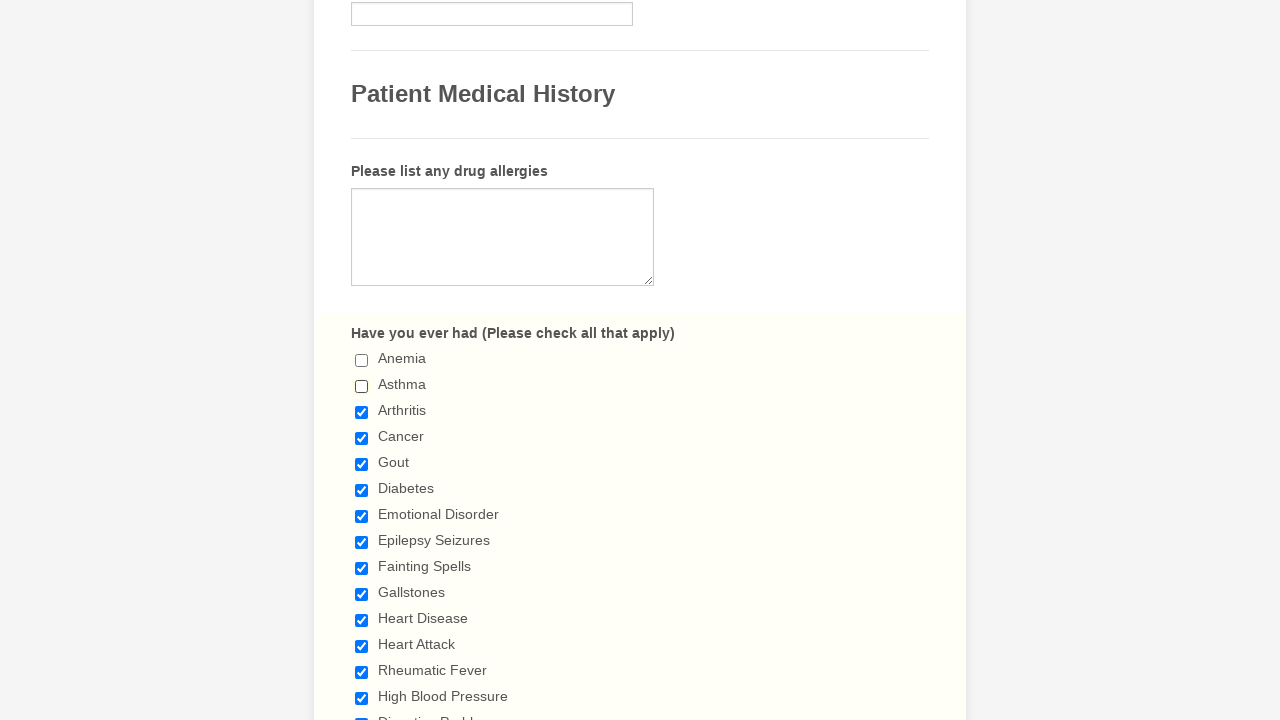

Clicked and deselected checkbox 3 at (362, 412) on input[type='checkbox'] >> nth=2
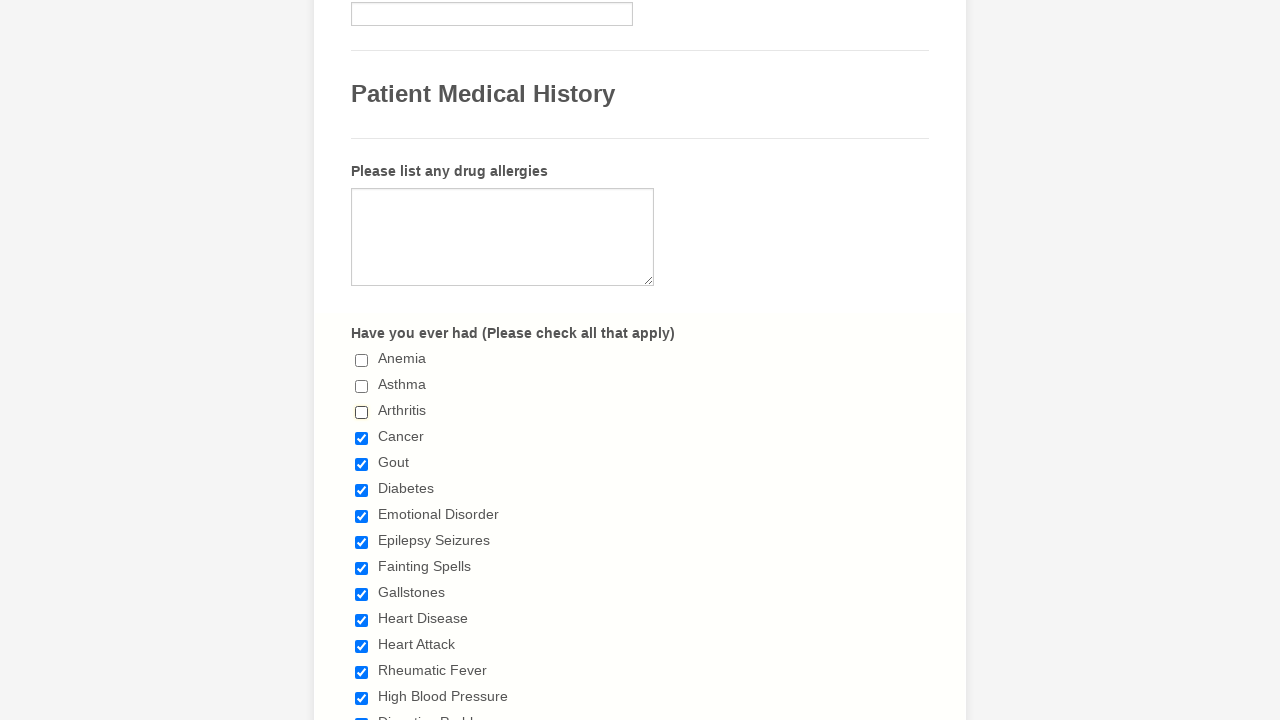

Clicked and deselected checkbox 4 at (362, 438) on input[type='checkbox'] >> nth=3
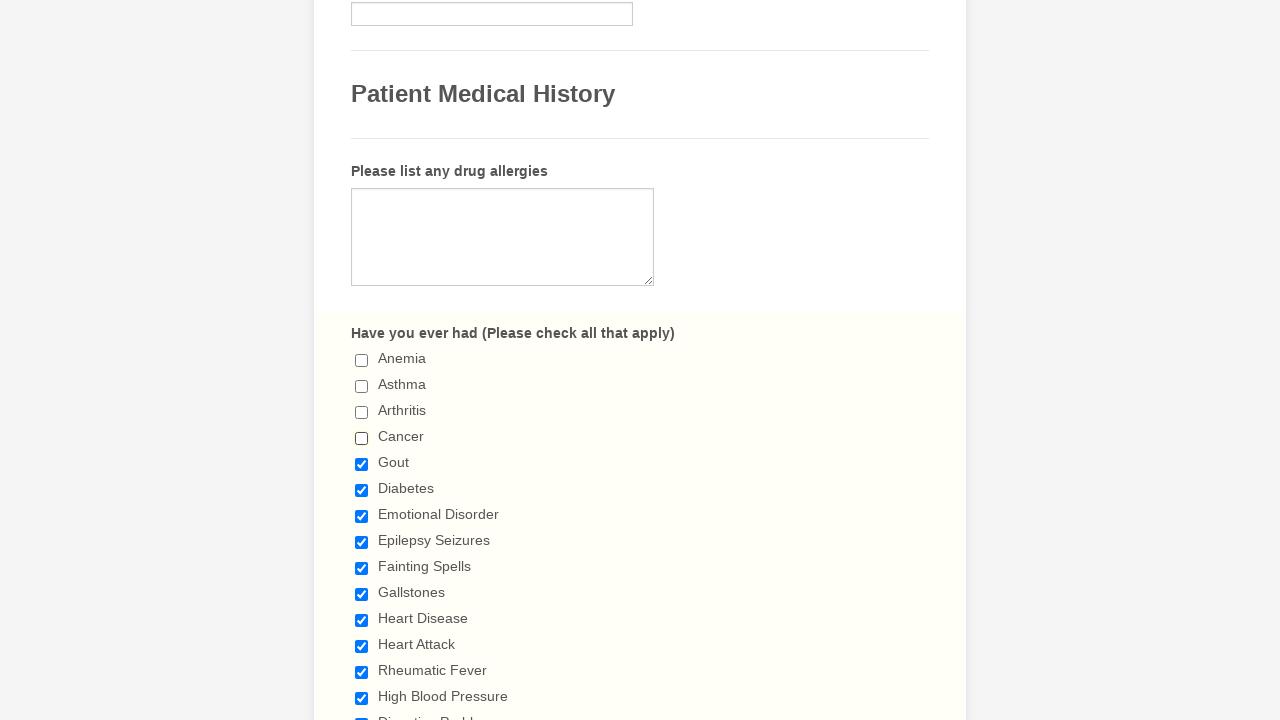

Clicked and deselected checkbox 5 at (362, 464) on input[type='checkbox'] >> nth=4
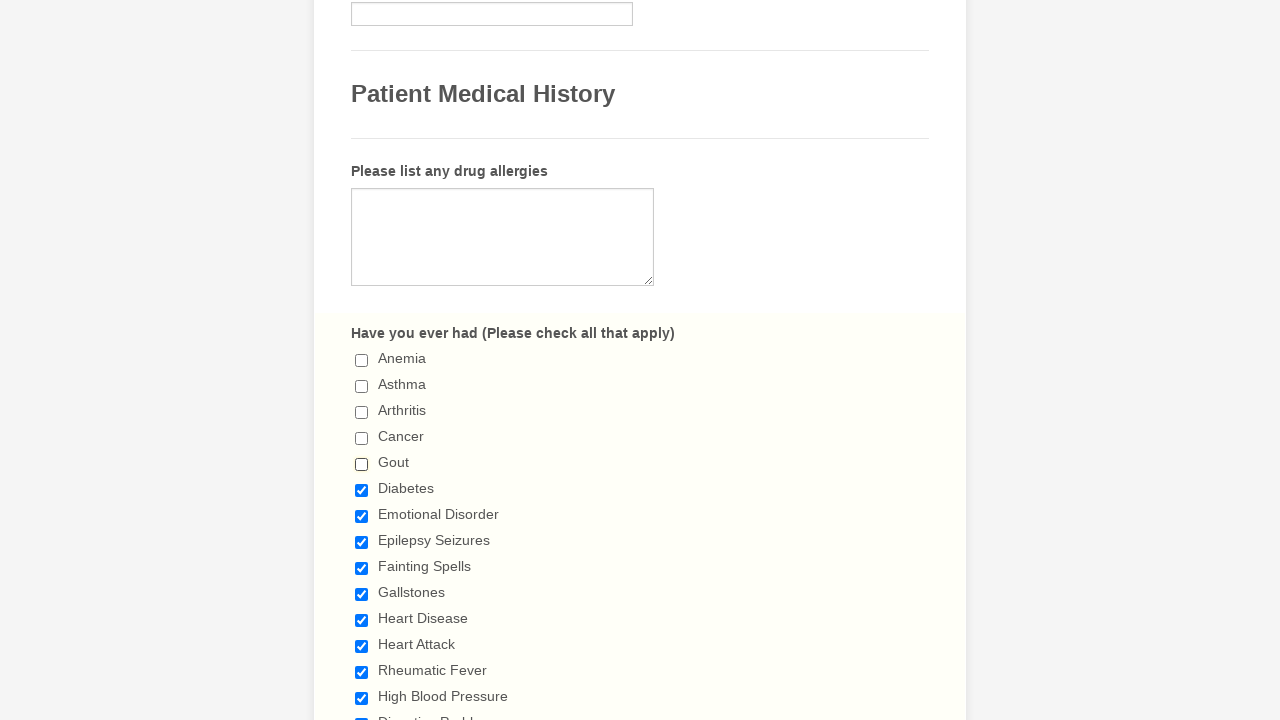

Clicked and deselected checkbox 6 at (362, 490) on input[type='checkbox'] >> nth=5
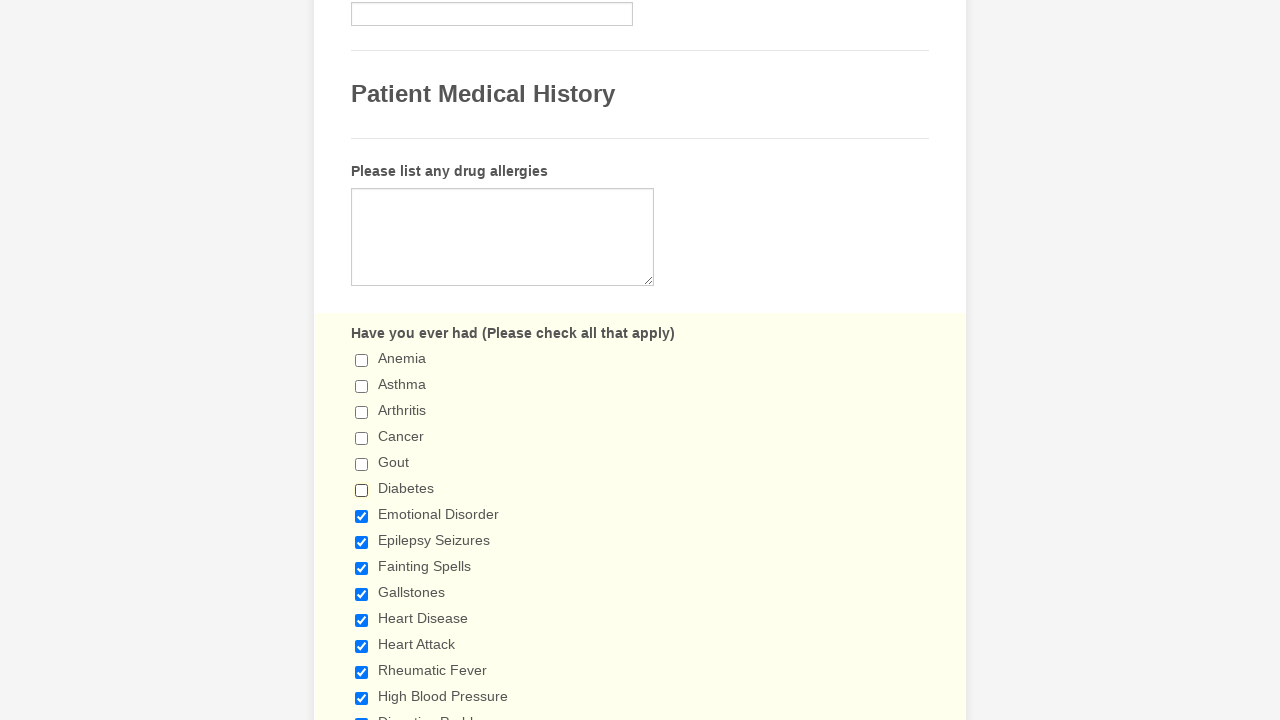

Clicked and deselected checkbox 7 at (362, 516) on input[type='checkbox'] >> nth=6
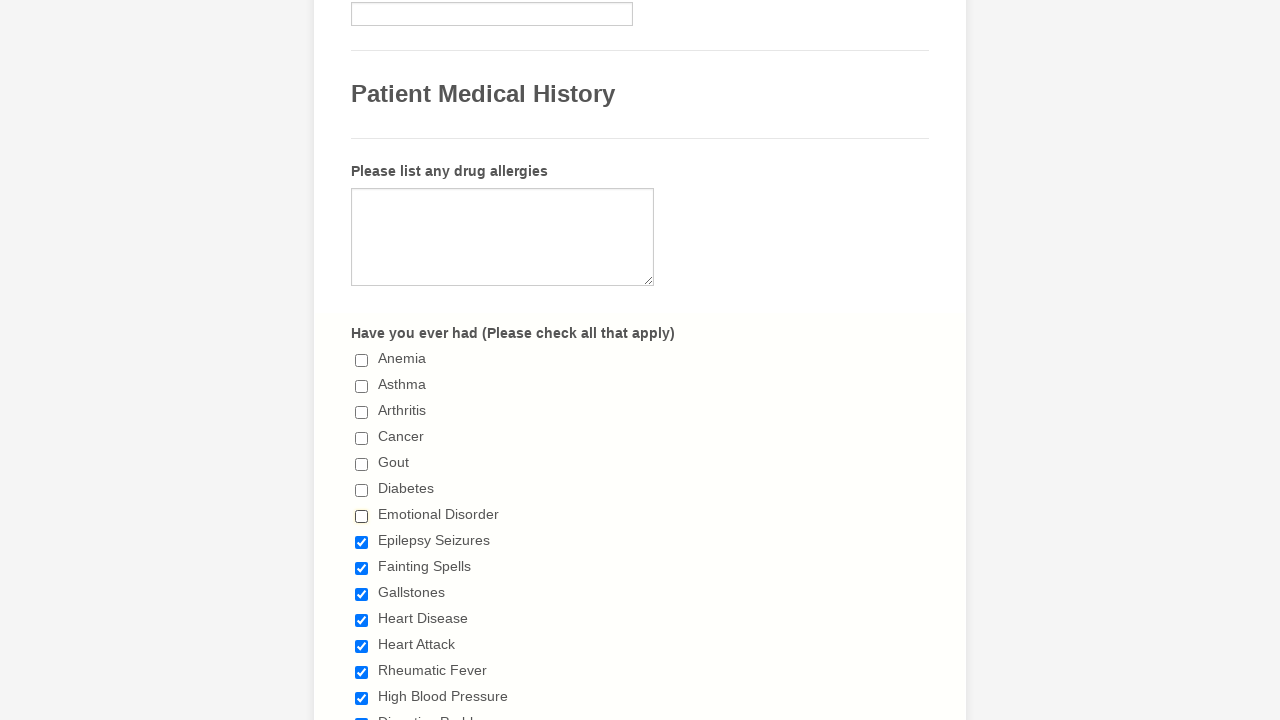

Clicked and deselected checkbox 8 at (362, 542) on input[type='checkbox'] >> nth=7
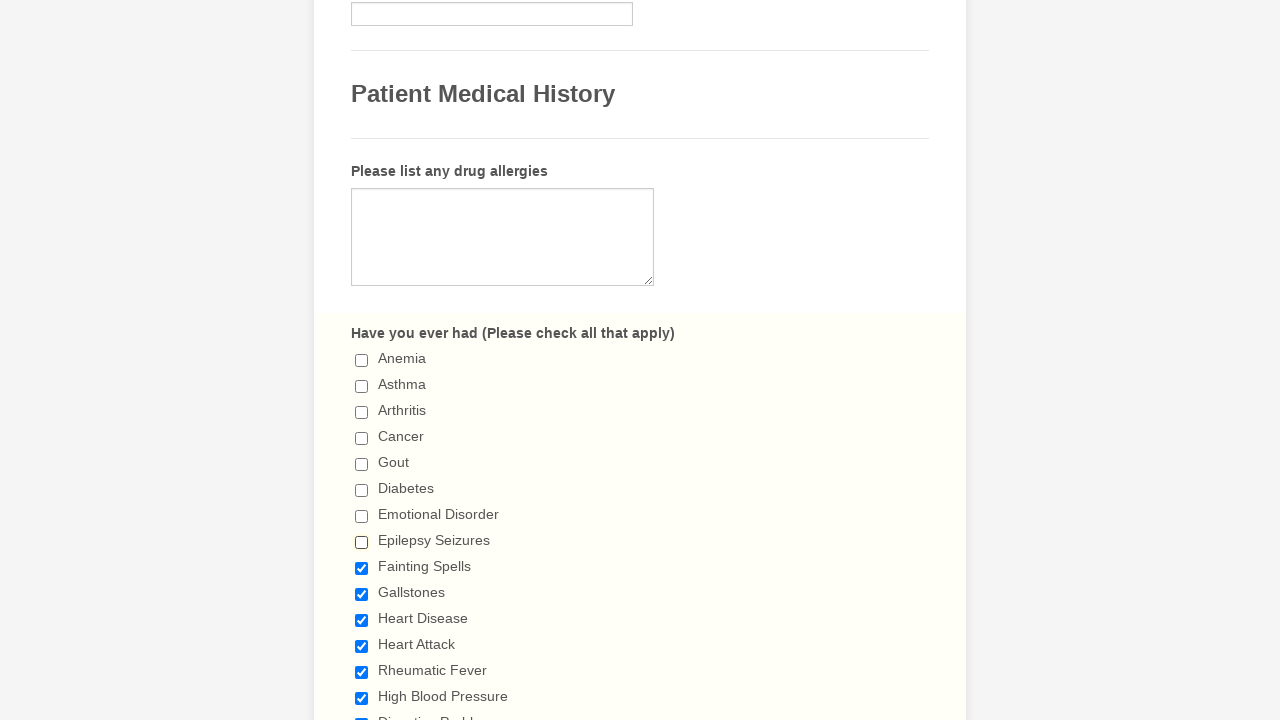

Clicked and deselected checkbox 9 at (362, 568) on input[type='checkbox'] >> nth=8
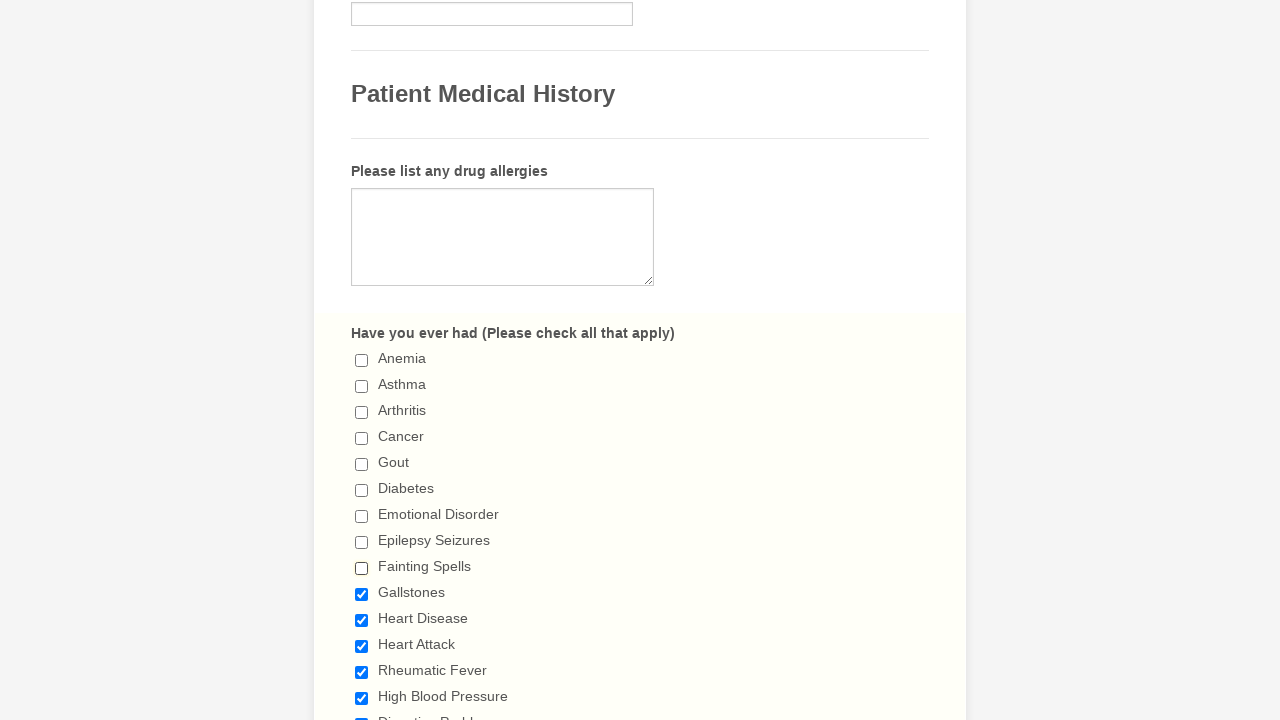

Clicked and deselected checkbox 10 at (362, 594) on input[type='checkbox'] >> nth=9
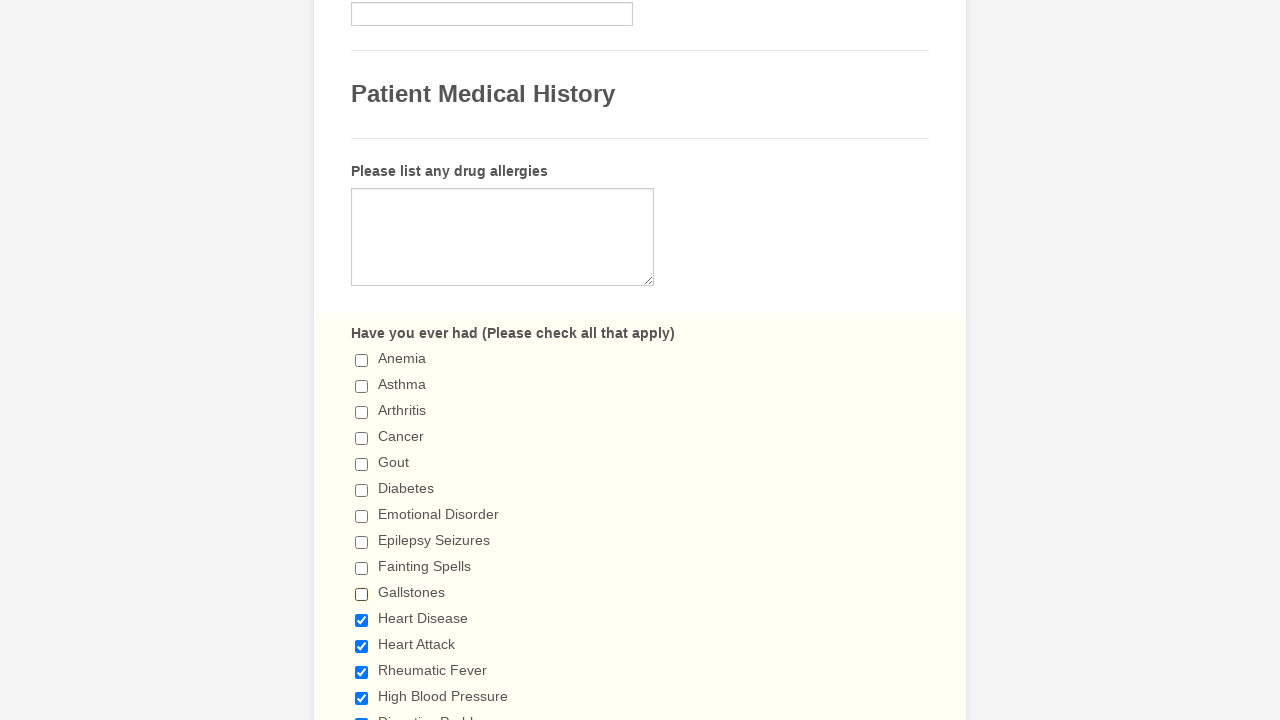

Clicked and deselected checkbox 11 at (362, 620) on input[type='checkbox'] >> nth=10
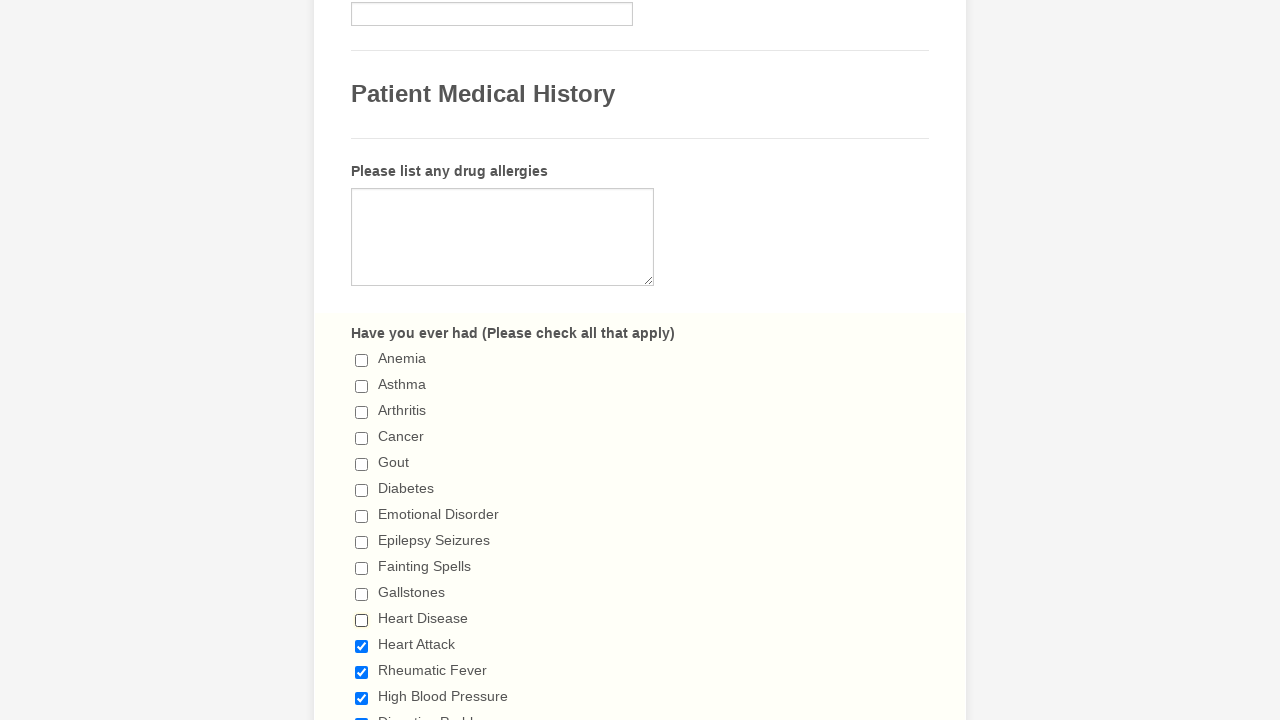

Clicked and deselected checkbox 12 at (362, 646) on input[type='checkbox'] >> nth=11
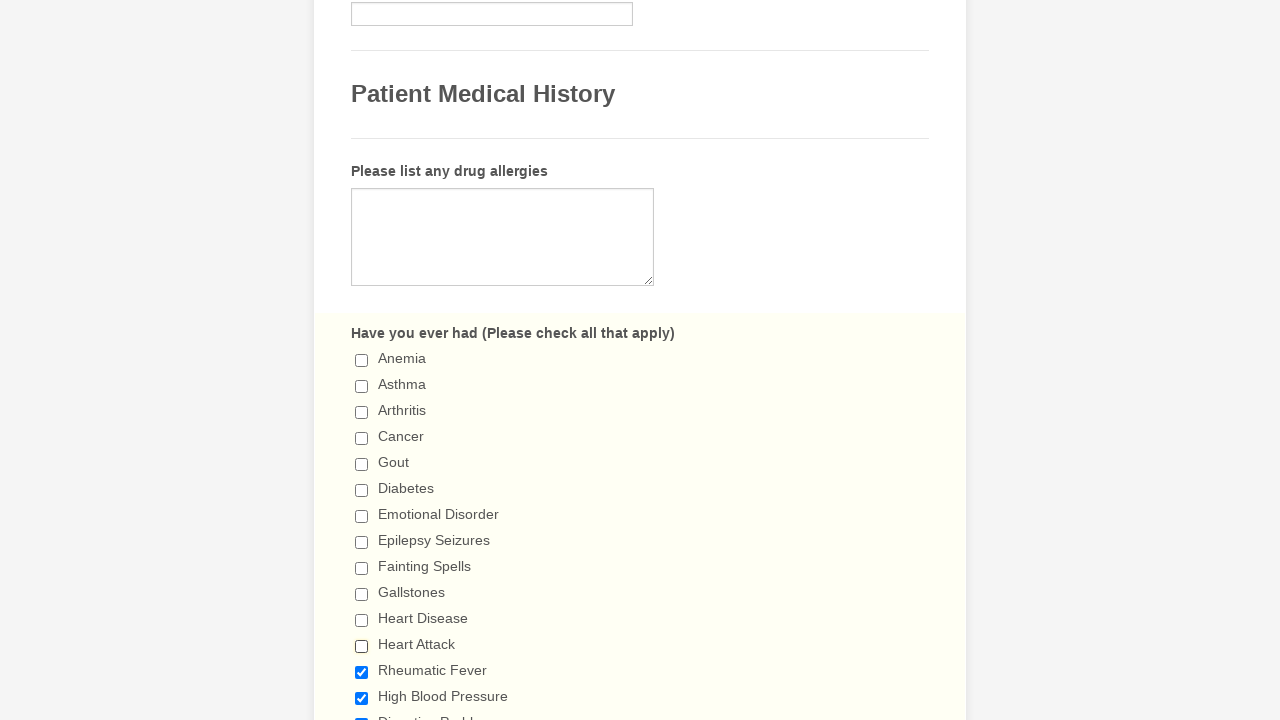

Clicked and deselected checkbox 13 at (362, 672) on input[type='checkbox'] >> nth=12
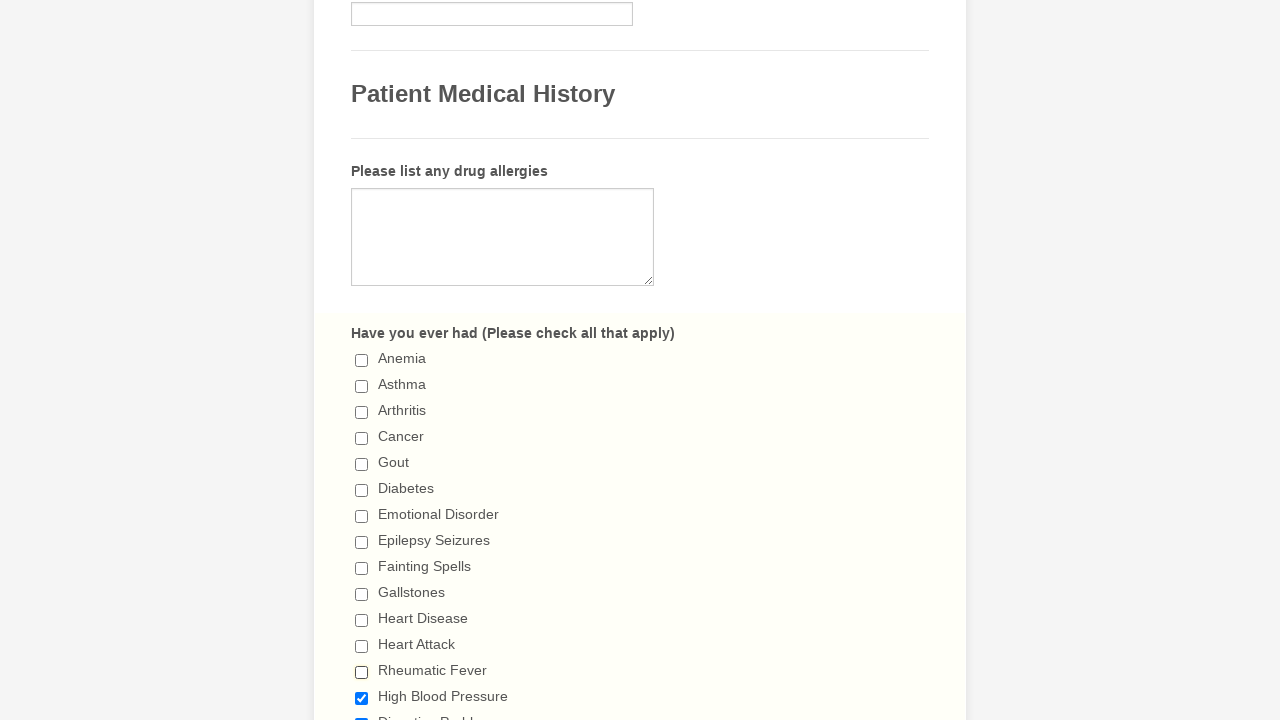

Clicked and deselected checkbox 14 at (362, 698) on input[type='checkbox'] >> nth=13
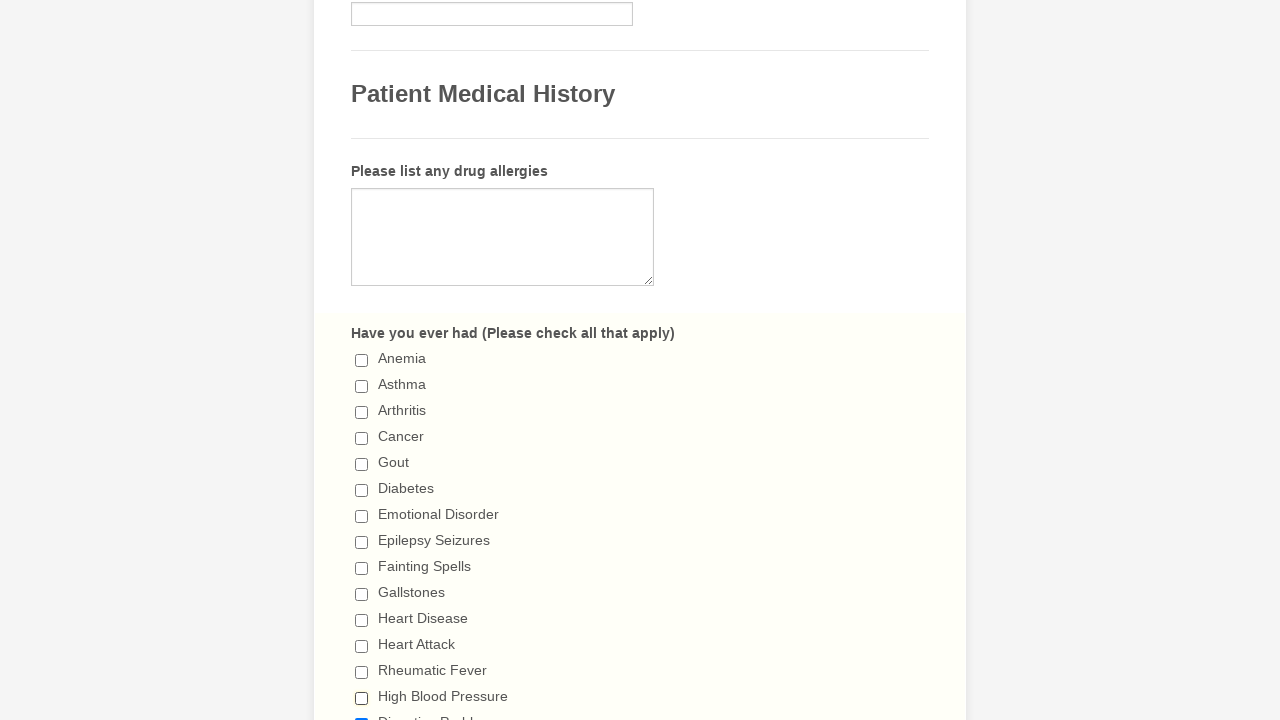

Clicked and deselected checkbox 15 at (362, 714) on input[type='checkbox'] >> nth=14
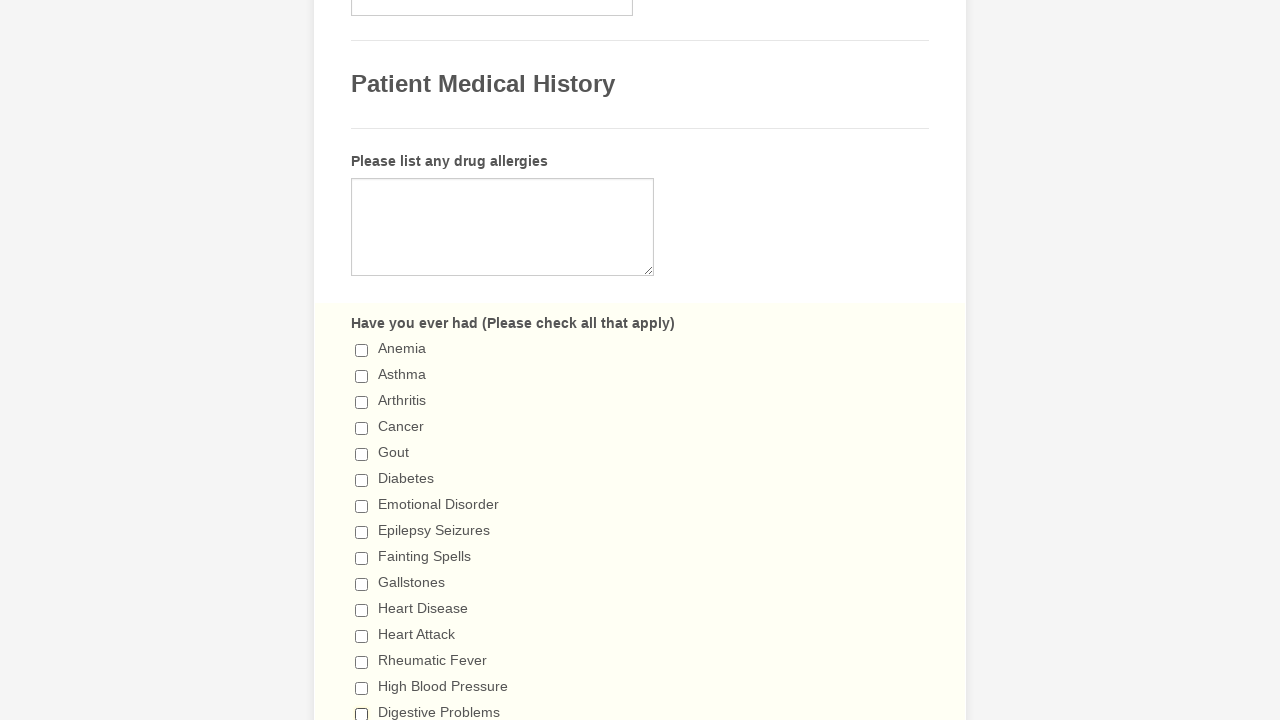

Clicked and deselected checkbox 16 at (362, 360) on input[type='checkbox'] >> nth=15
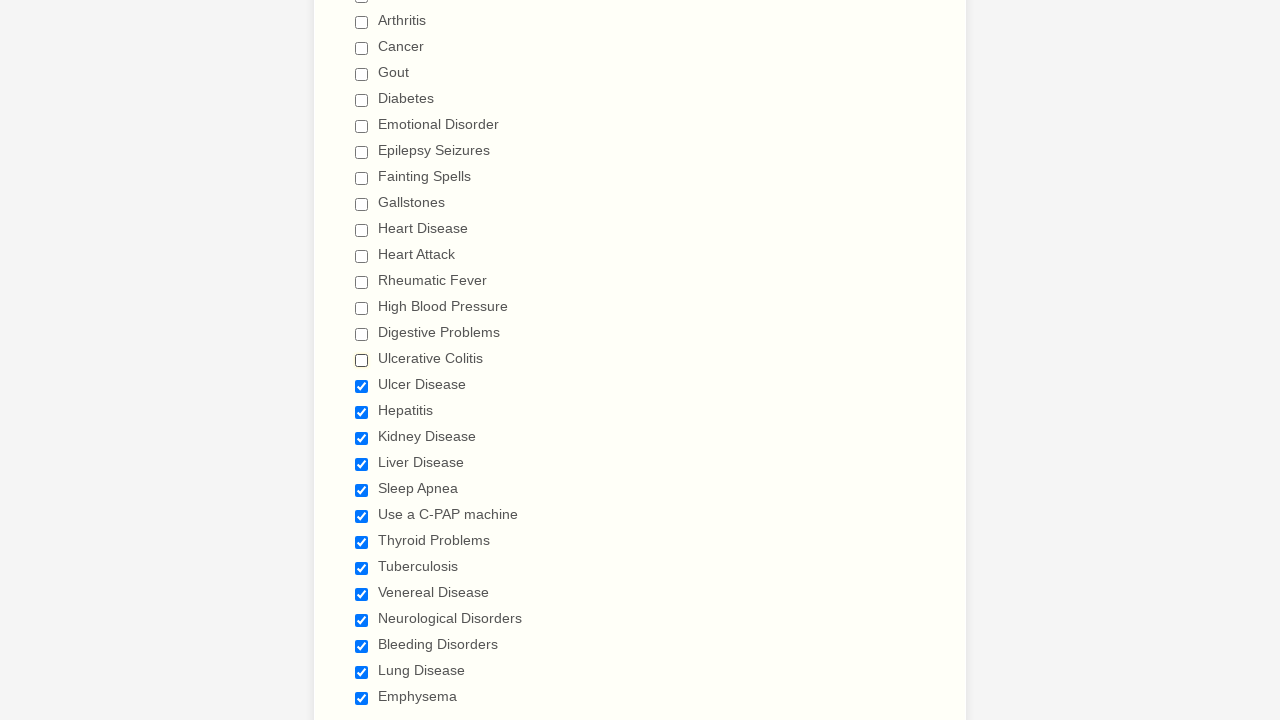

Clicked and deselected checkbox 17 at (362, 386) on input[type='checkbox'] >> nth=16
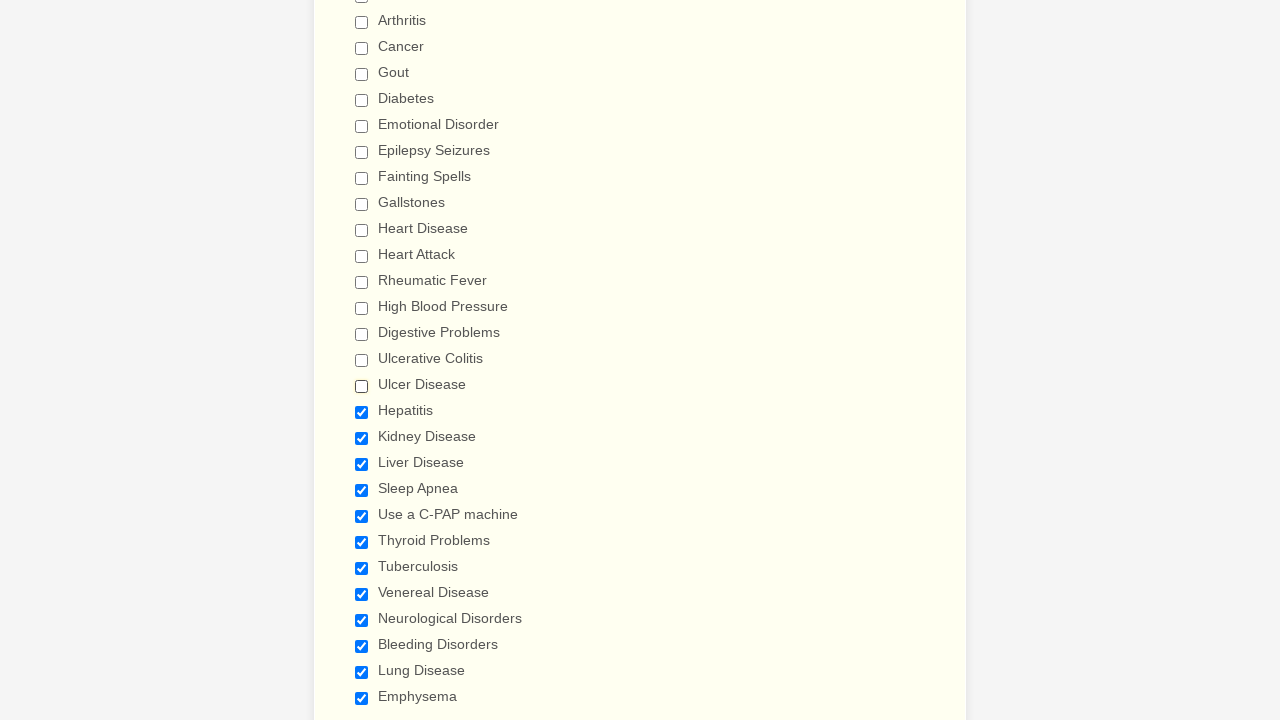

Clicked and deselected checkbox 18 at (362, 412) on input[type='checkbox'] >> nth=17
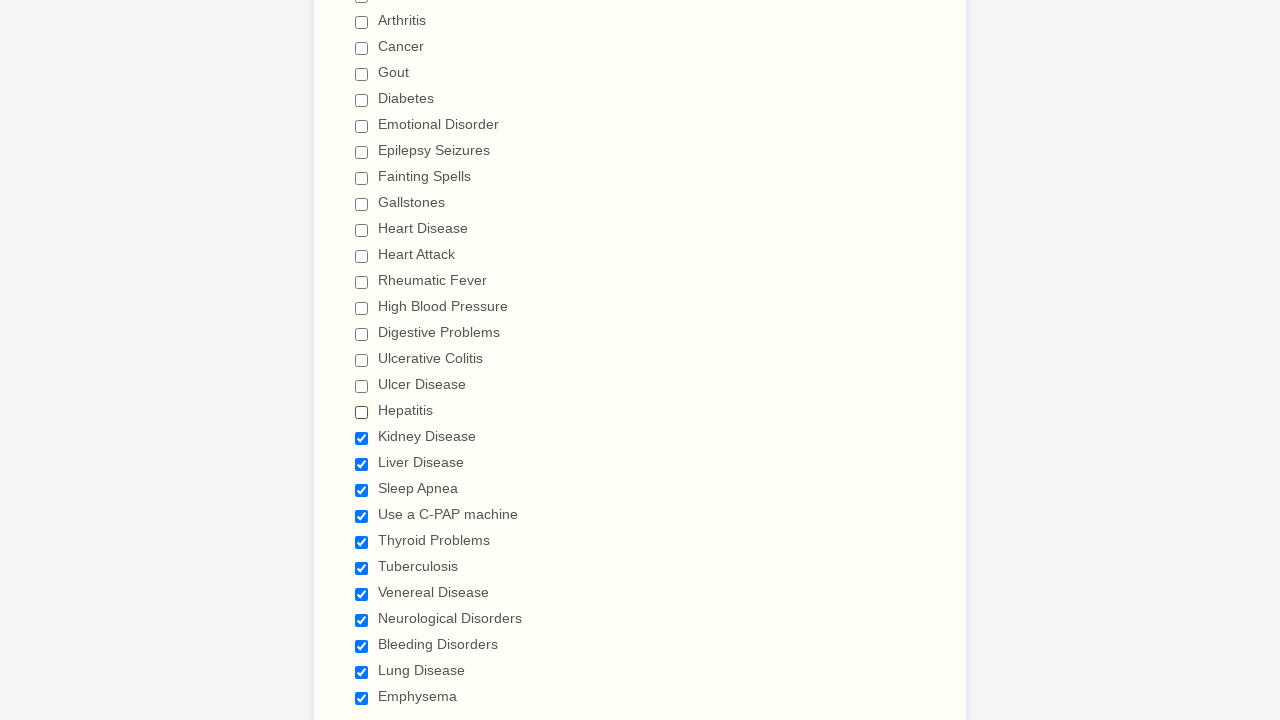

Clicked and deselected checkbox 19 at (362, 438) on input[type='checkbox'] >> nth=18
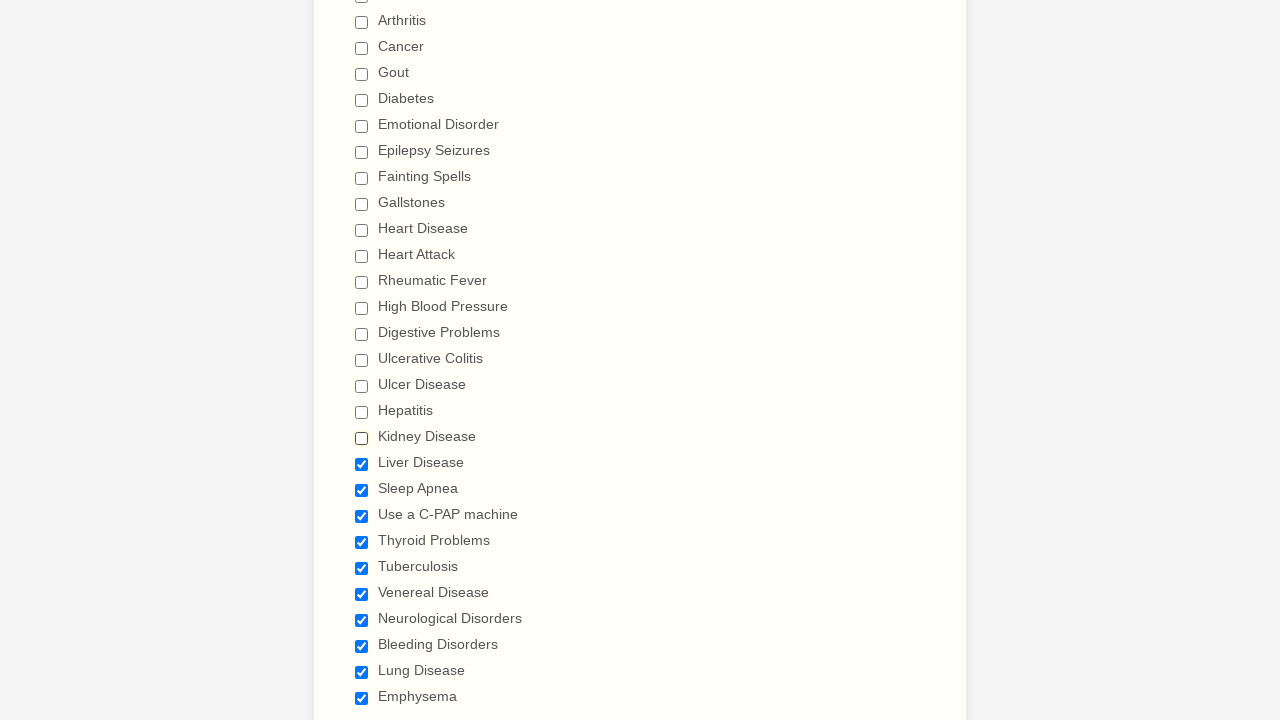

Clicked and deselected checkbox 20 at (362, 464) on input[type='checkbox'] >> nth=19
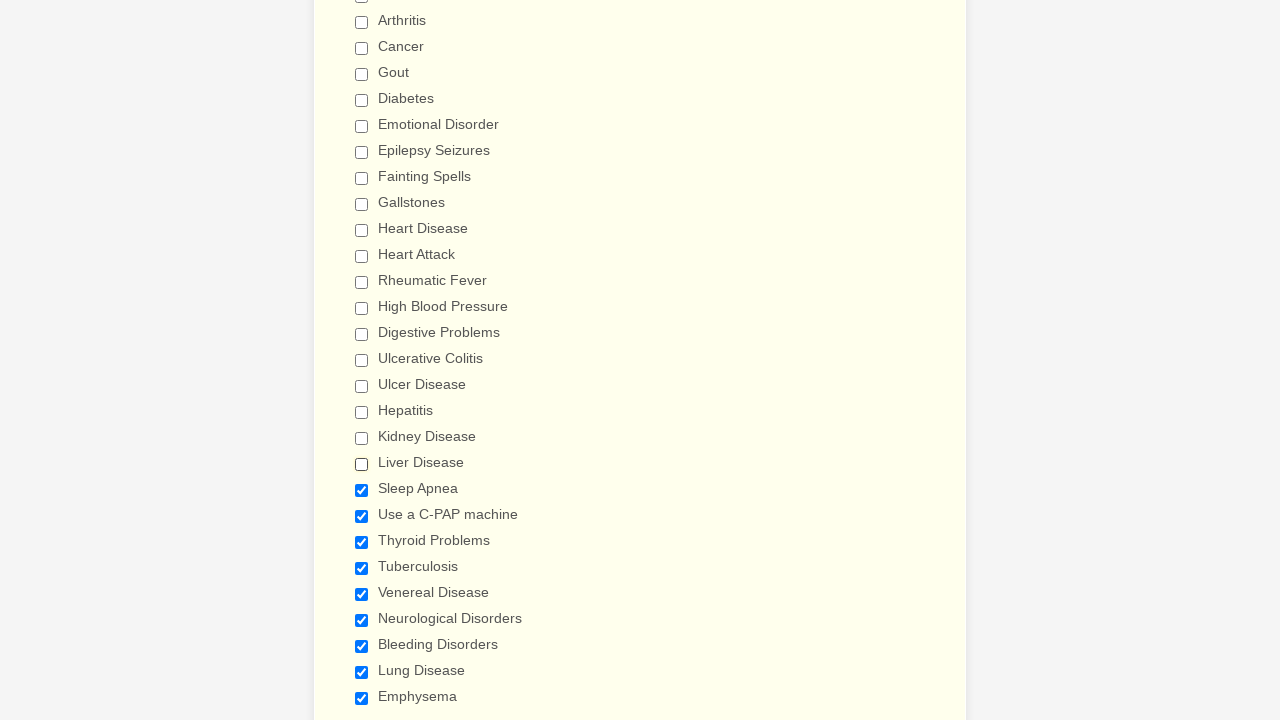

Clicked and deselected checkbox 21 at (362, 490) on input[type='checkbox'] >> nth=20
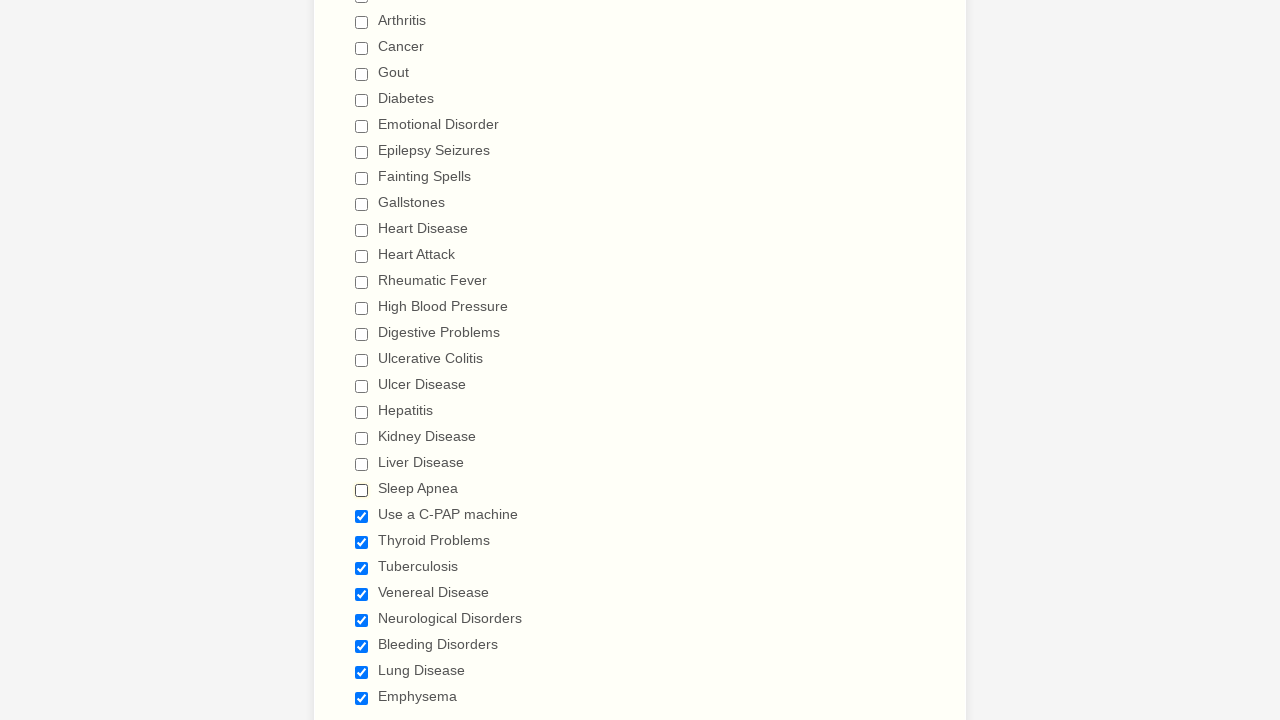

Clicked and deselected checkbox 22 at (362, 516) on input[type='checkbox'] >> nth=21
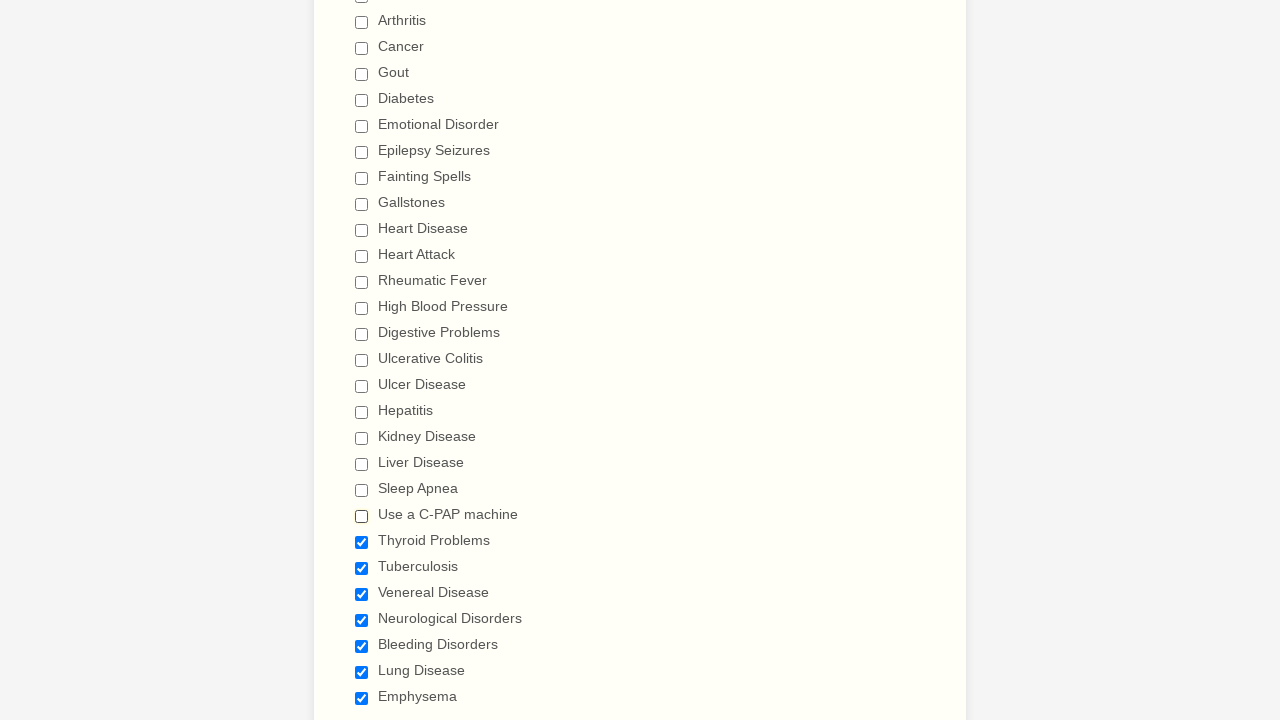

Clicked and deselected checkbox 23 at (362, 542) on input[type='checkbox'] >> nth=22
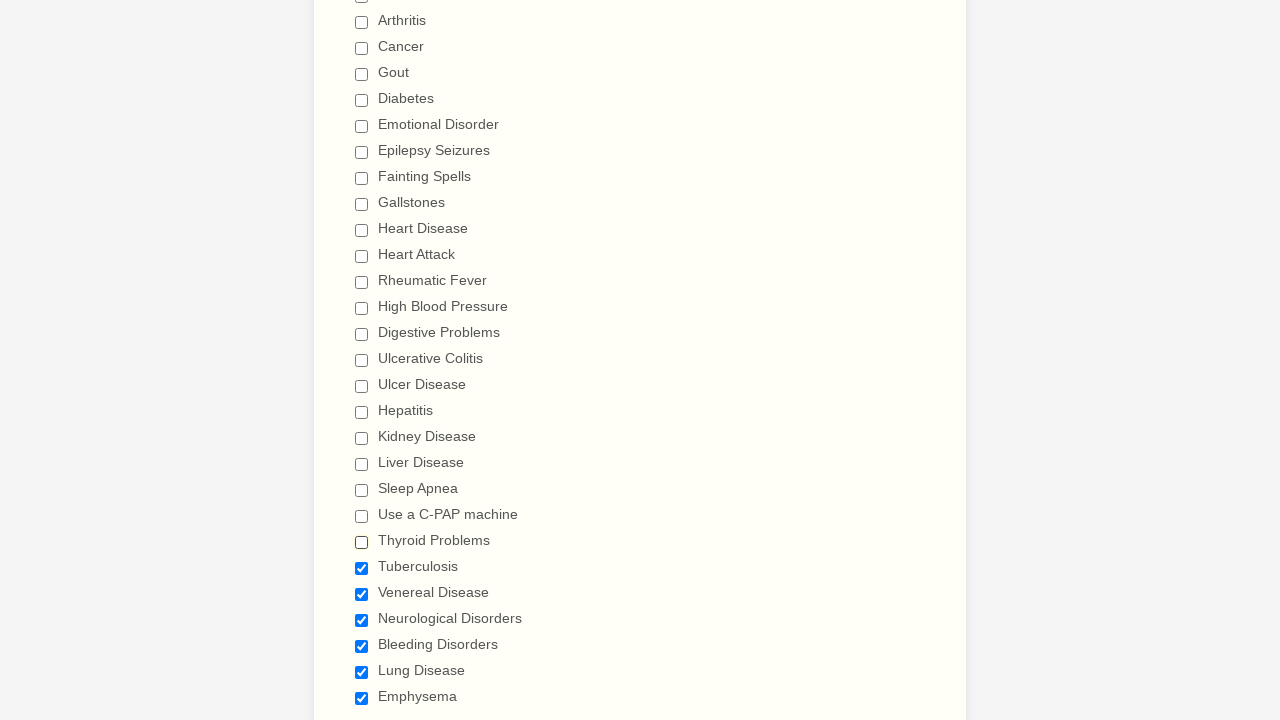

Clicked and deselected checkbox 24 at (362, 568) on input[type='checkbox'] >> nth=23
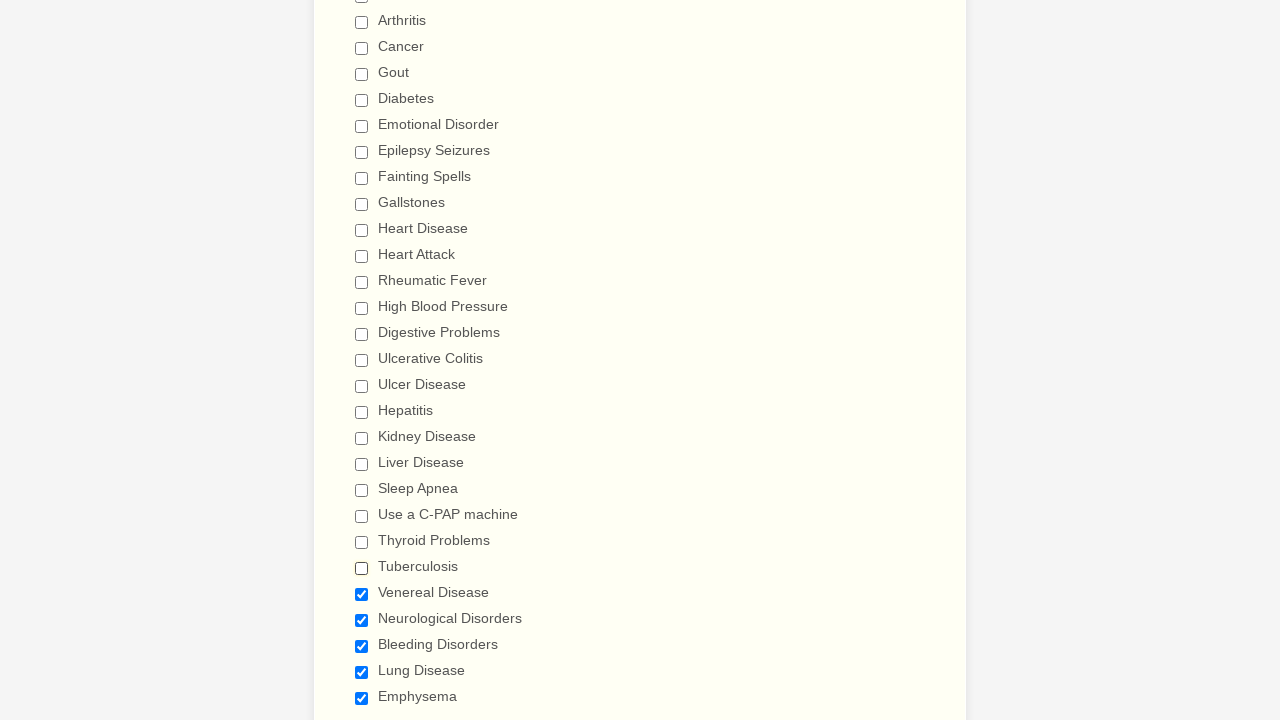

Clicked and deselected checkbox 25 at (362, 594) on input[type='checkbox'] >> nth=24
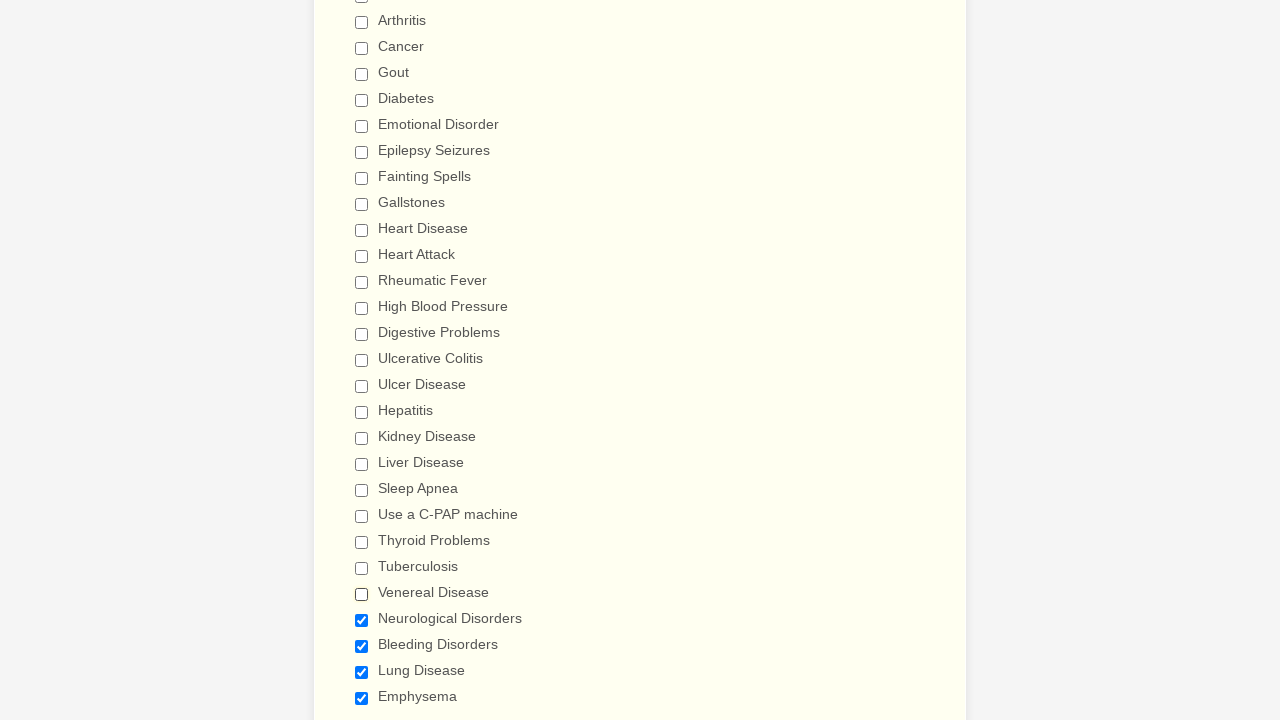

Clicked and deselected checkbox 26 at (362, 620) on input[type='checkbox'] >> nth=25
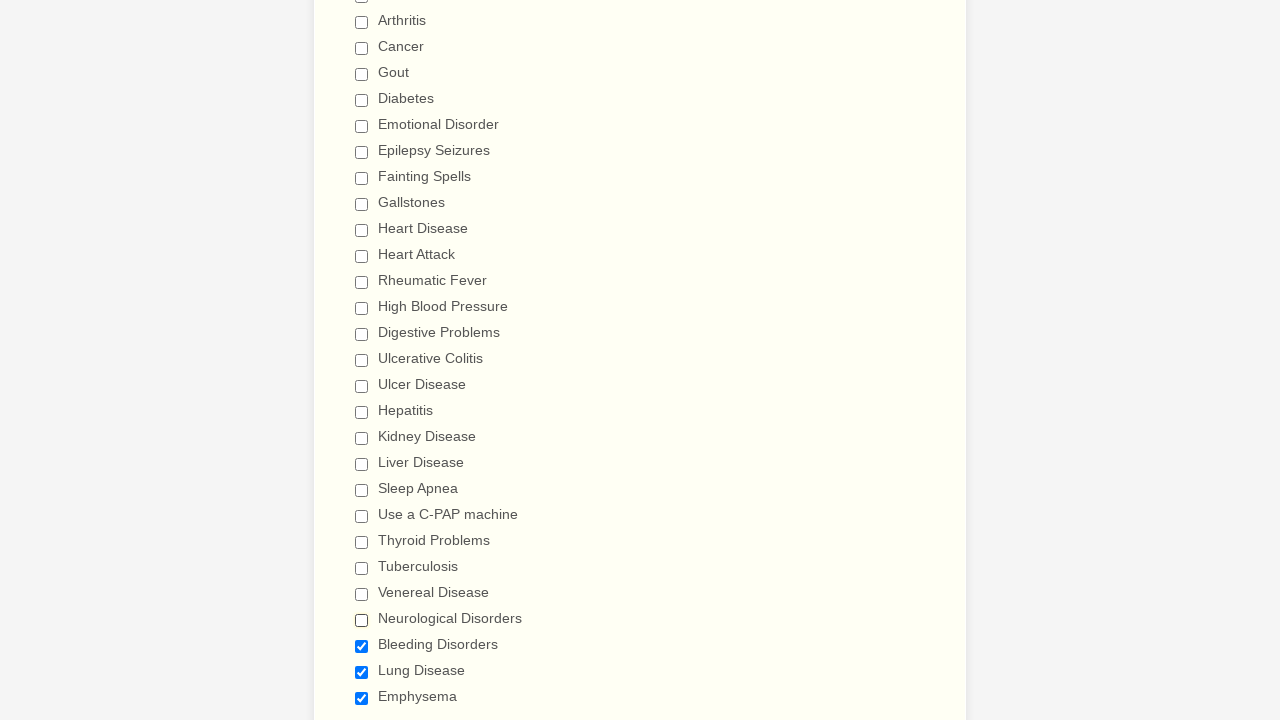

Clicked and deselected checkbox 27 at (362, 646) on input[type='checkbox'] >> nth=26
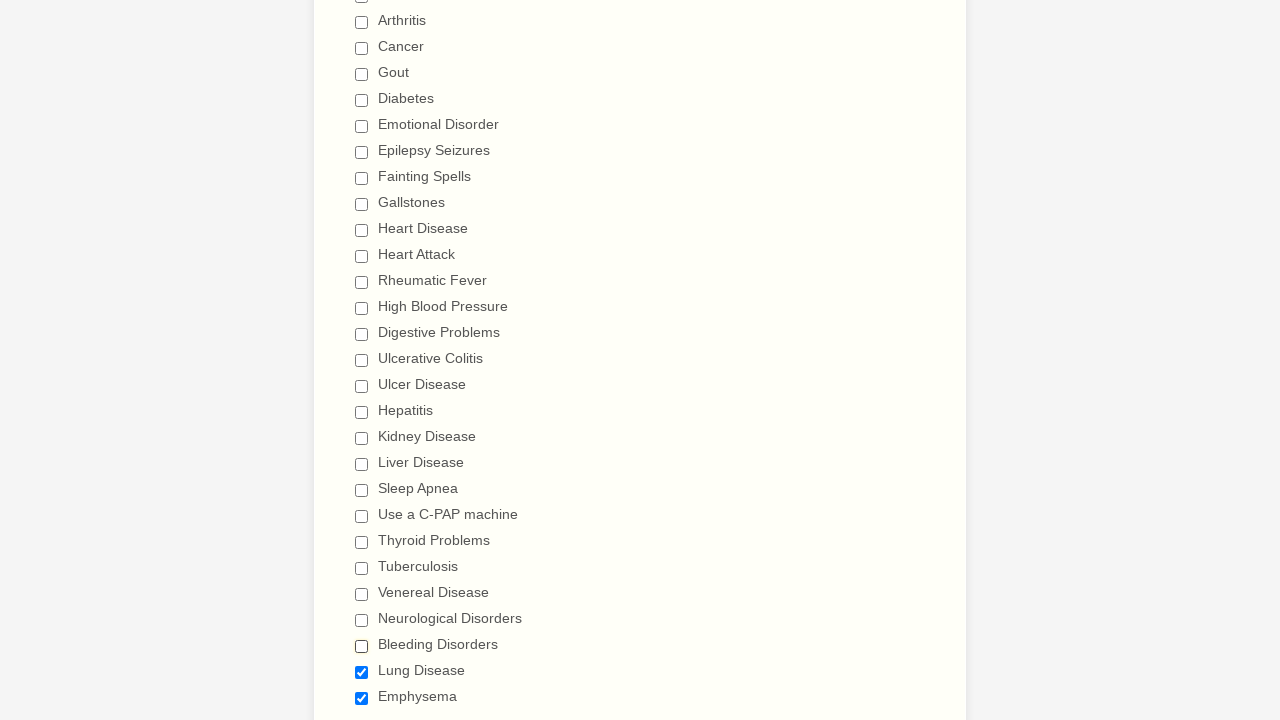

Clicked and deselected checkbox 28 at (362, 672) on input[type='checkbox'] >> nth=27
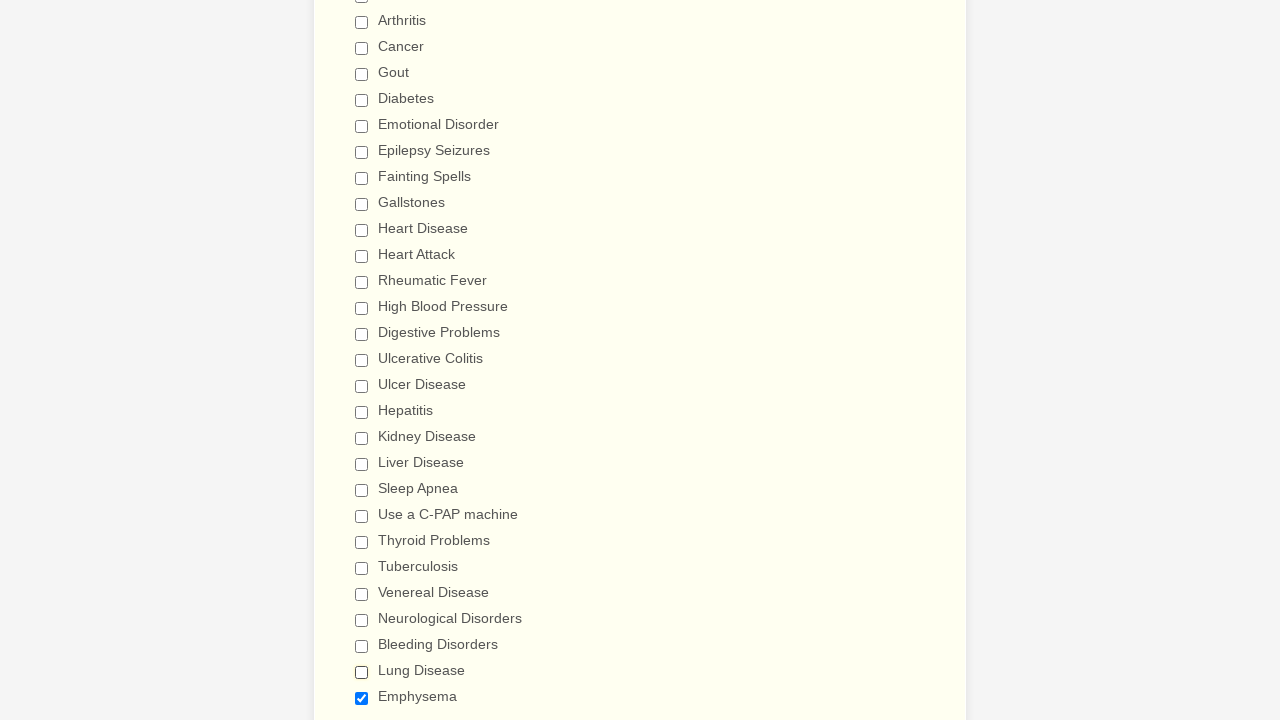

Clicked and deselected checkbox 29 at (362, 698) on input[type='checkbox'] >> nth=28
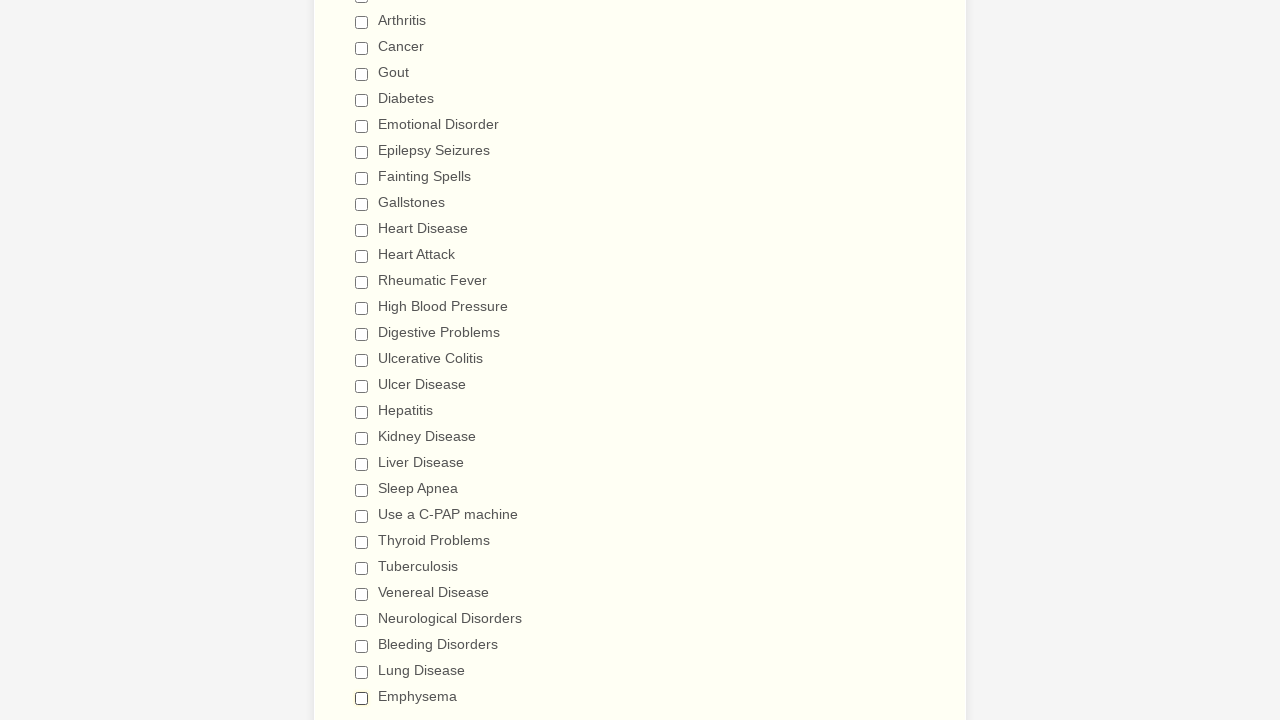

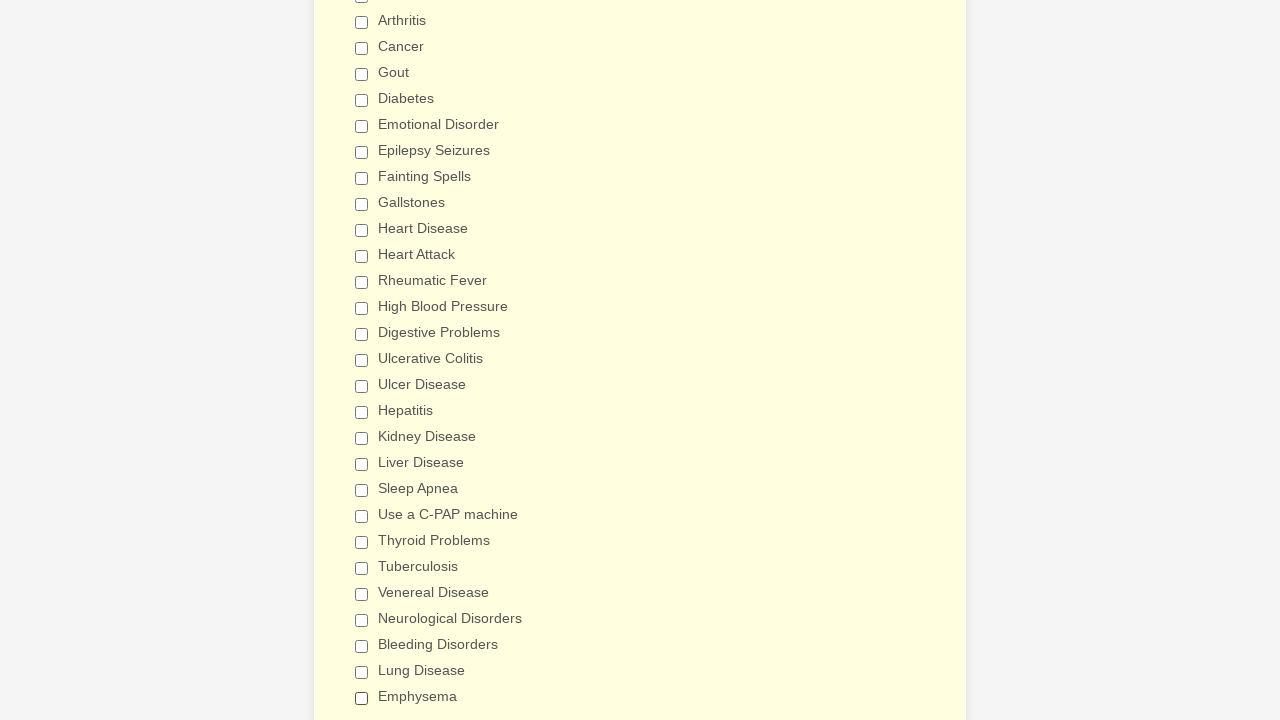